Demonstrates JavaScript executor capabilities by scrolling to the login button and highlighting it with color changes

Starting URL: https://classic.crmpro.com/

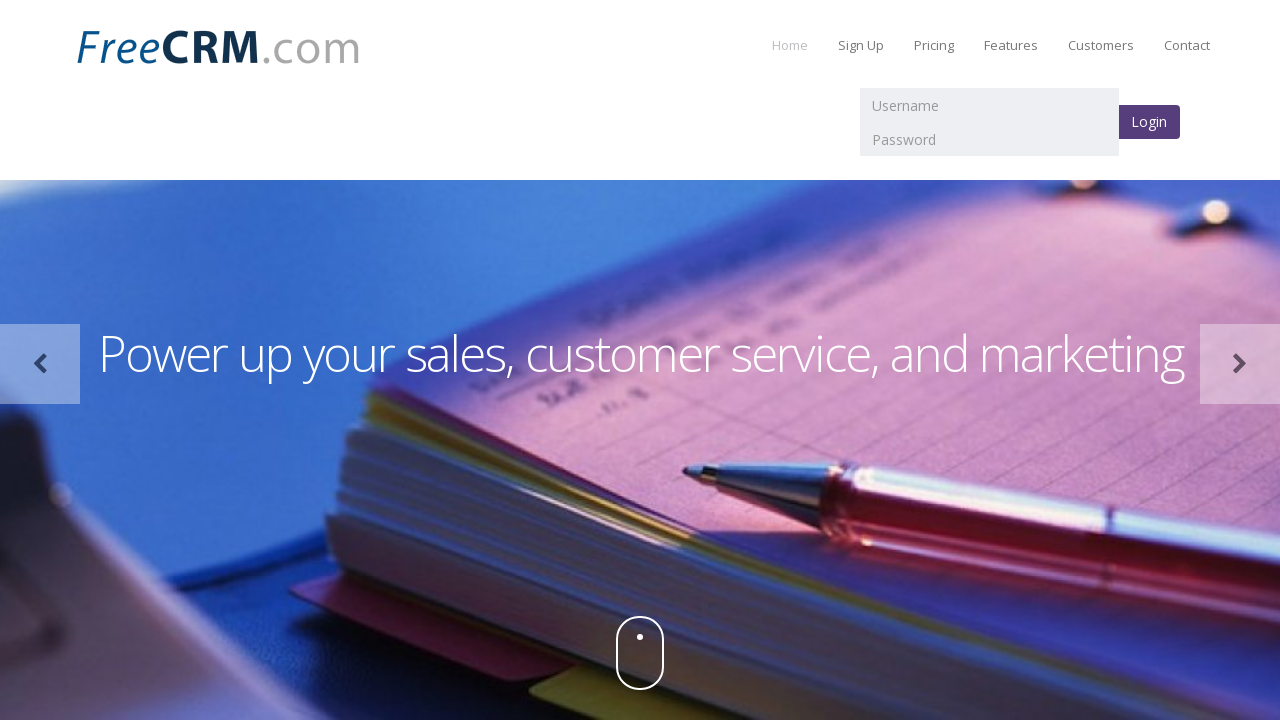

Waited 5 seconds for page to fully load
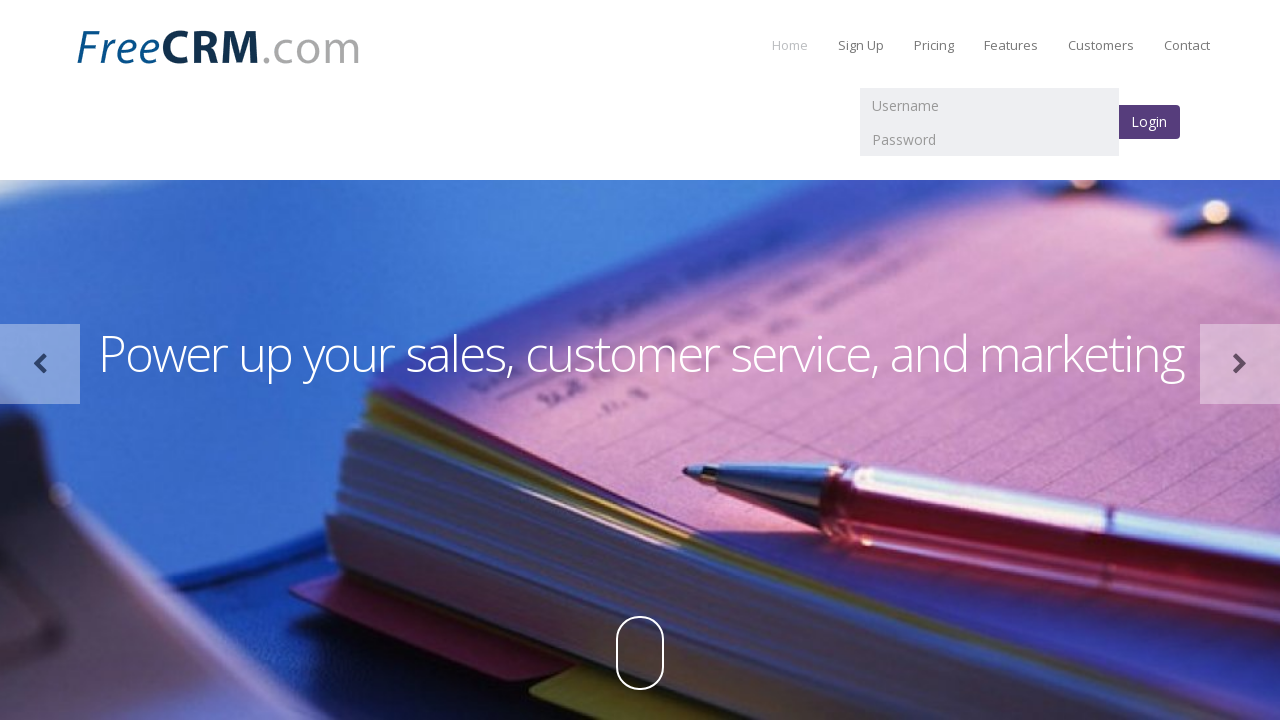

Located the Login button using XPath selector
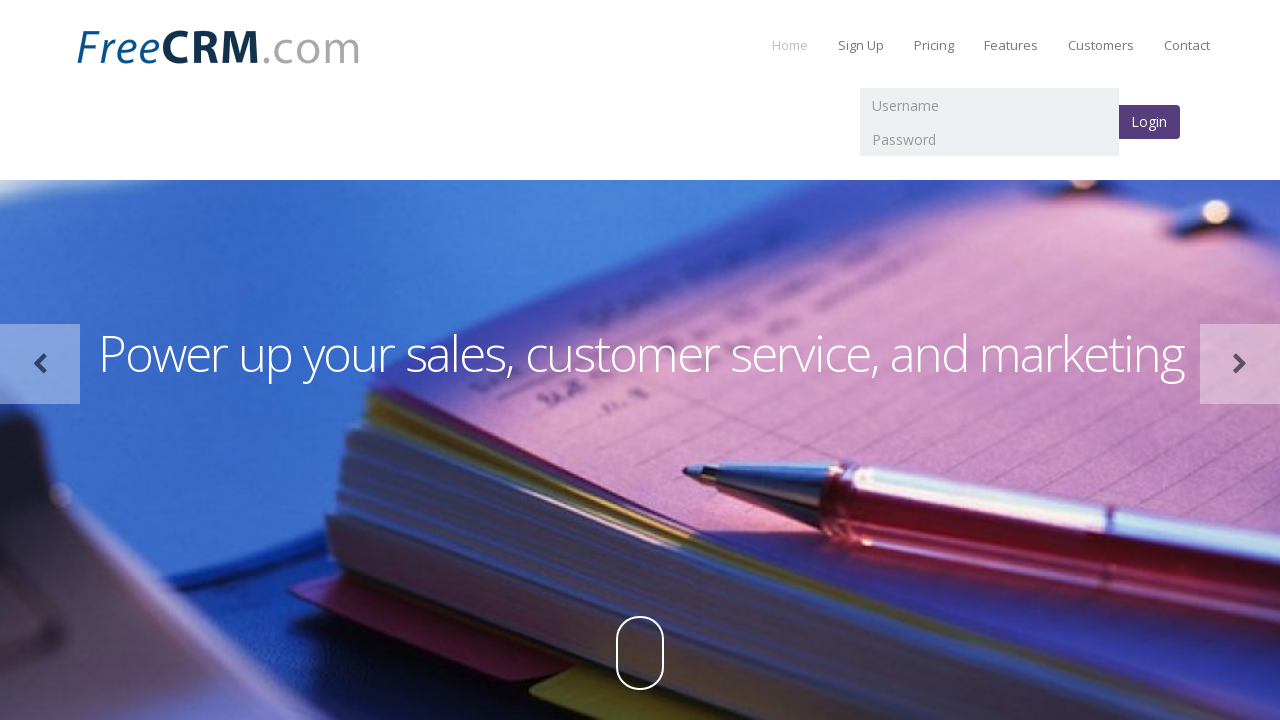

Scrolled to the Login button
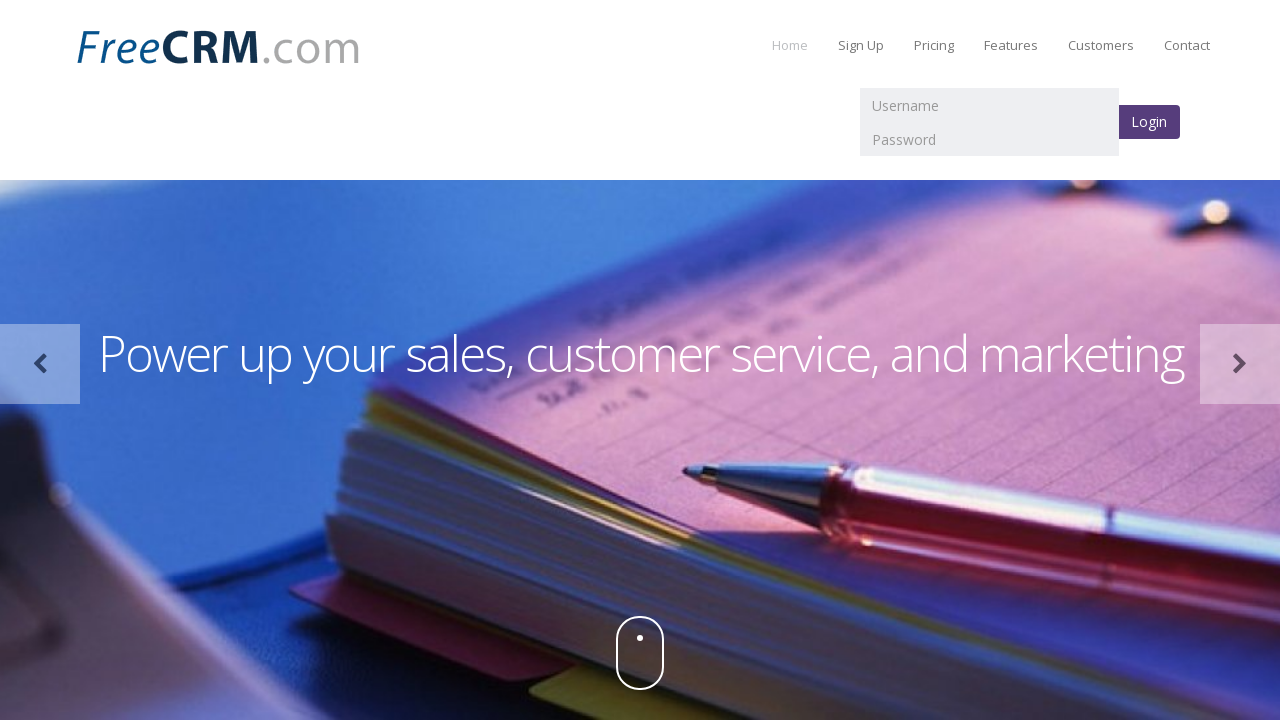

Retrieved original background color: rgb(86, 61, 124)
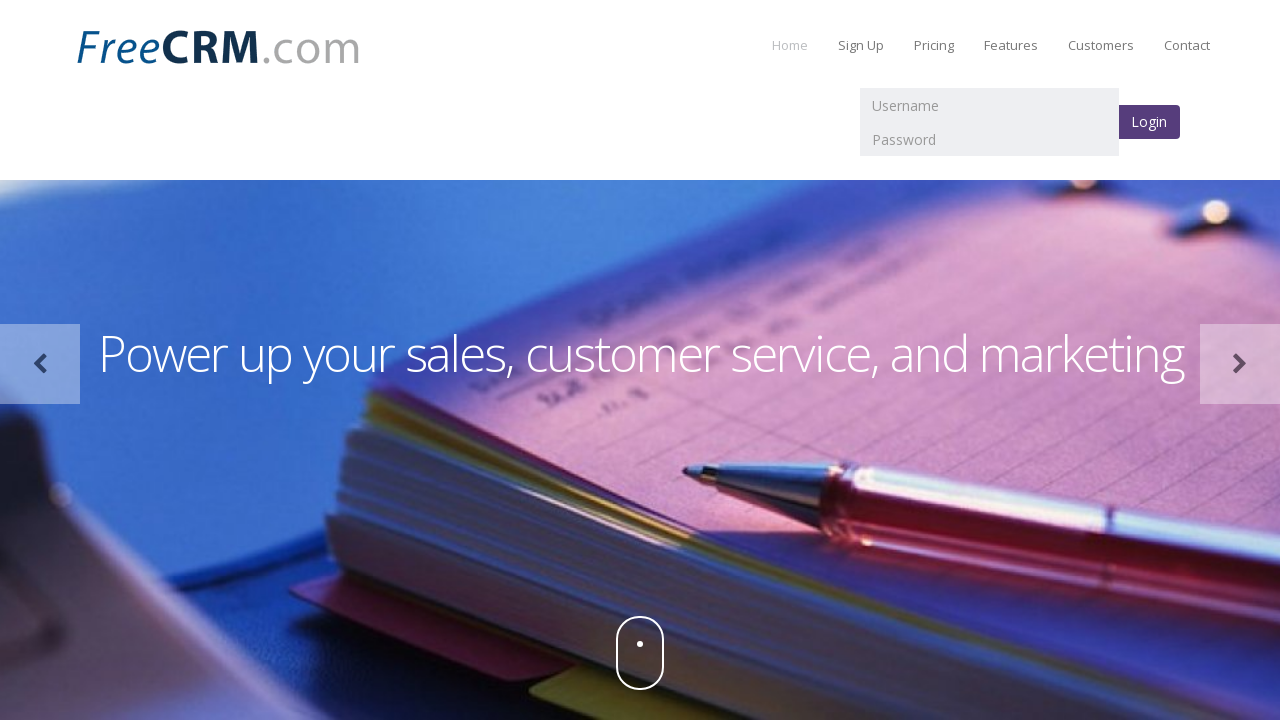

Changed Login button color to green (highlight cycle 1/10)
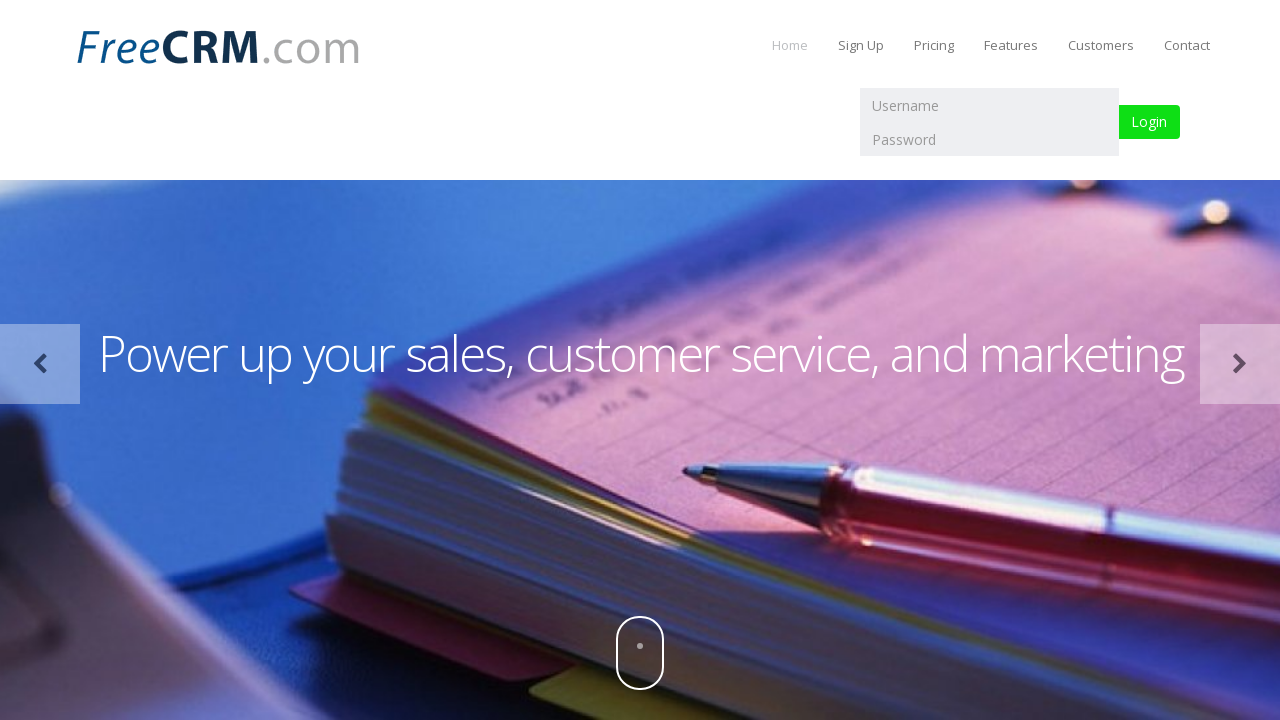

Waited 50ms during highlight cycle
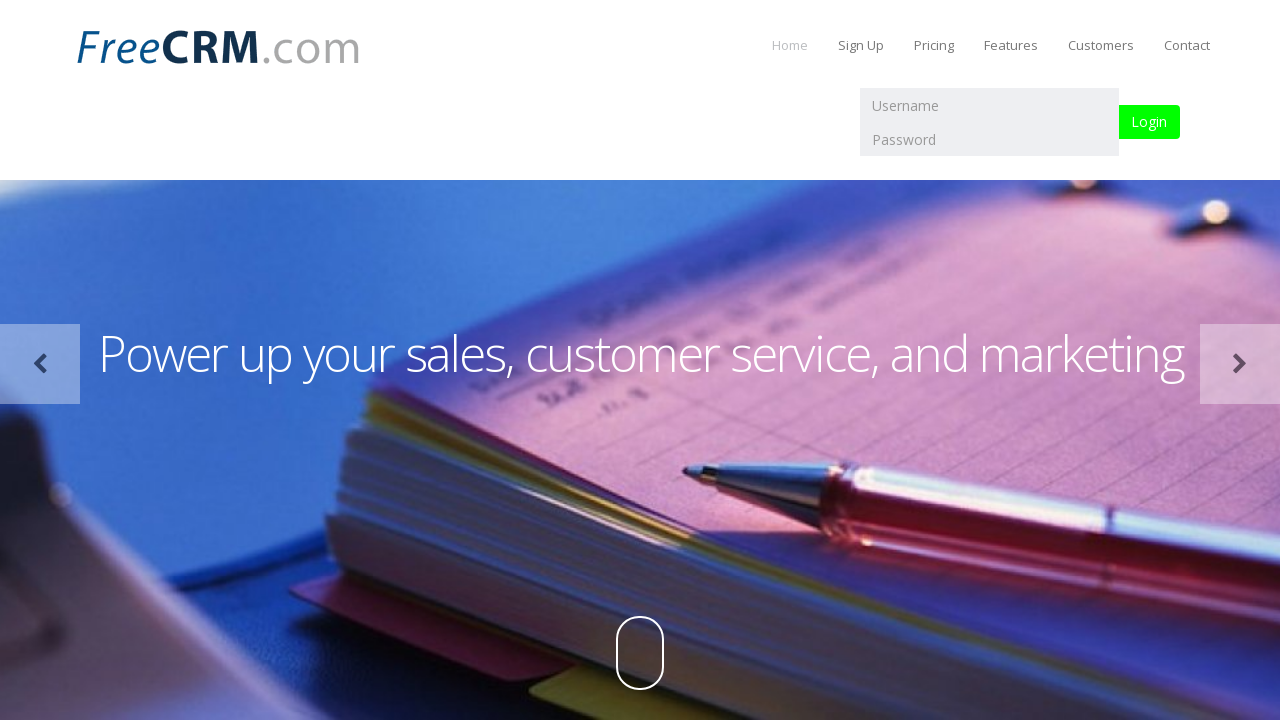

Restored Login button to original color (highlight cycle 1/10)
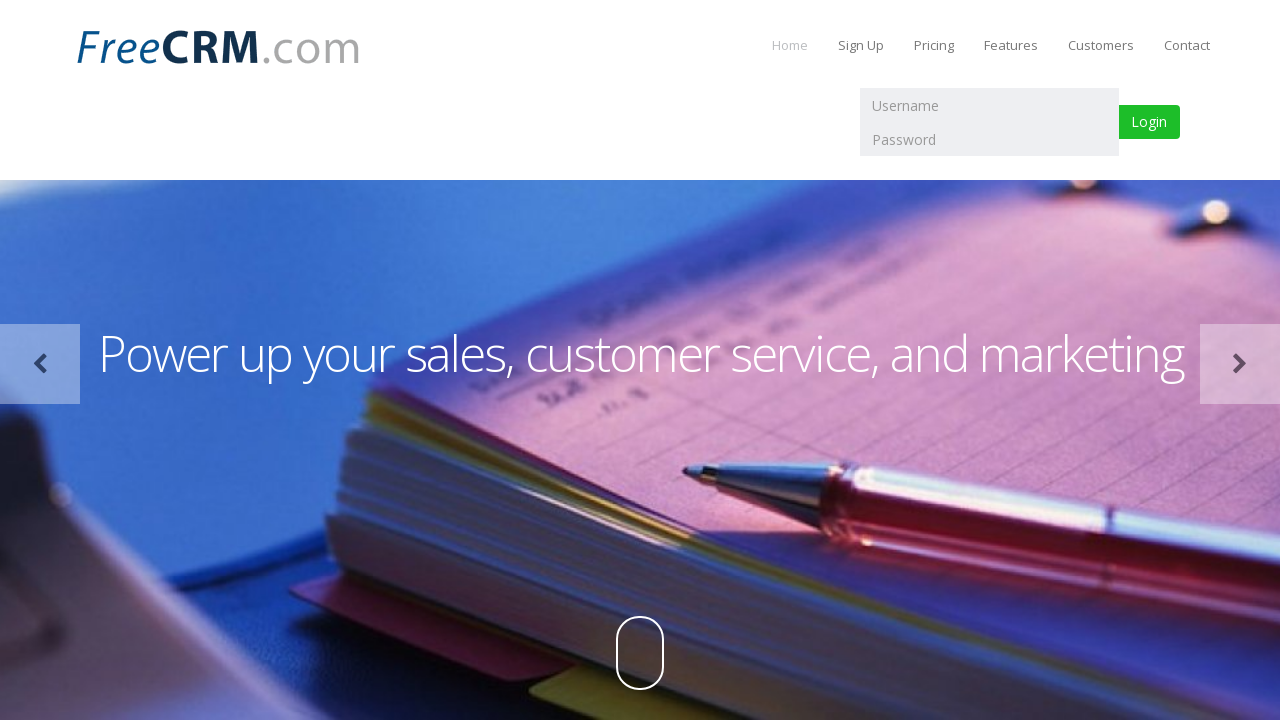

Waited 50ms during highlight cycle
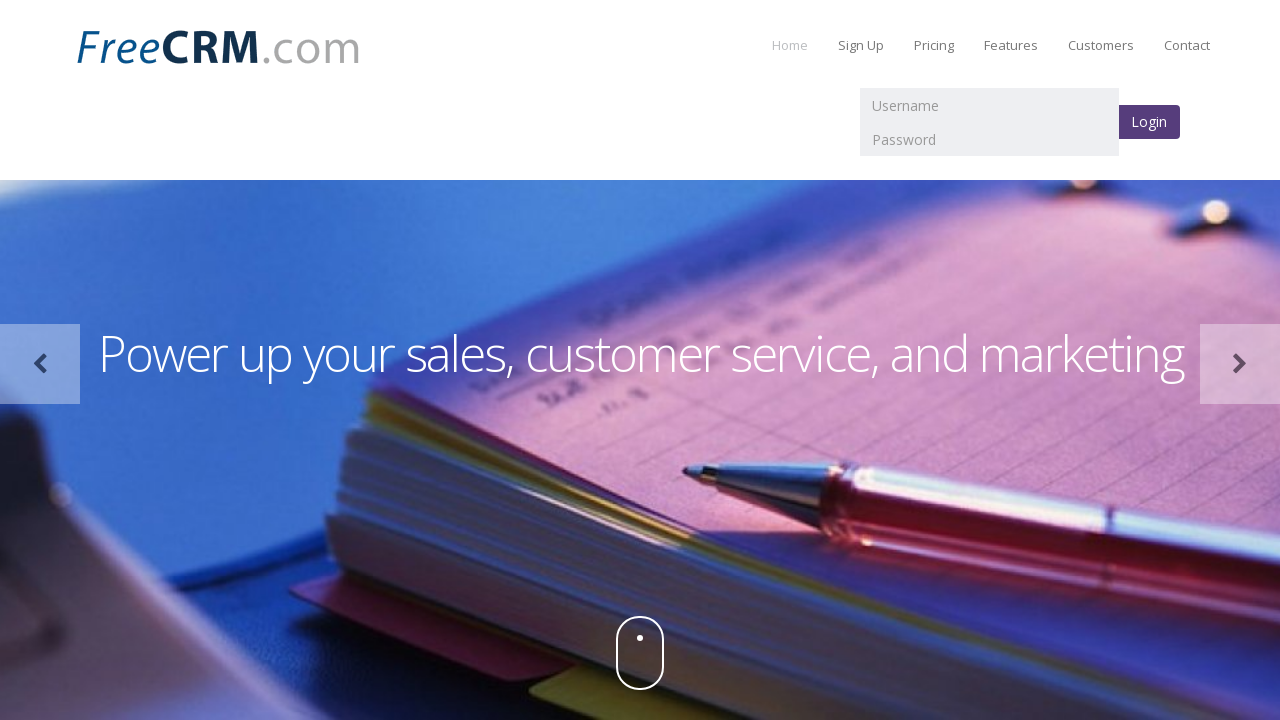

Changed Login button color to green (highlight cycle 2/10)
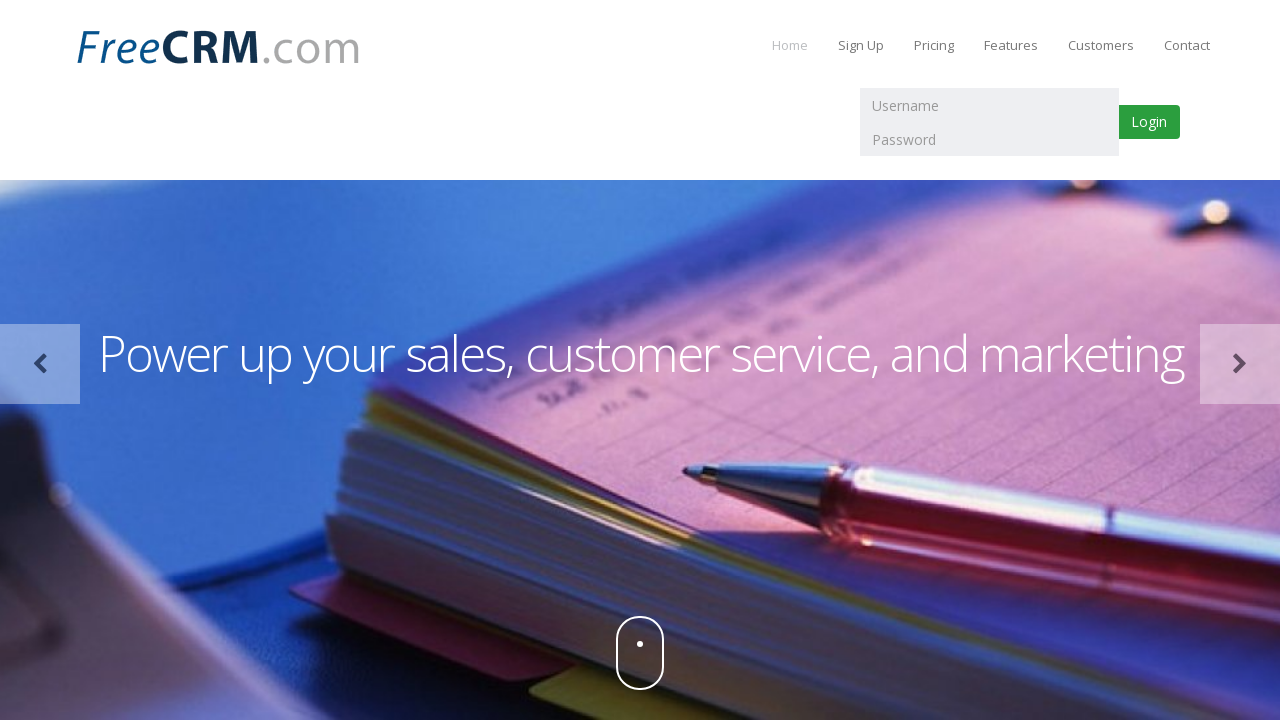

Waited 50ms during highlight cycle
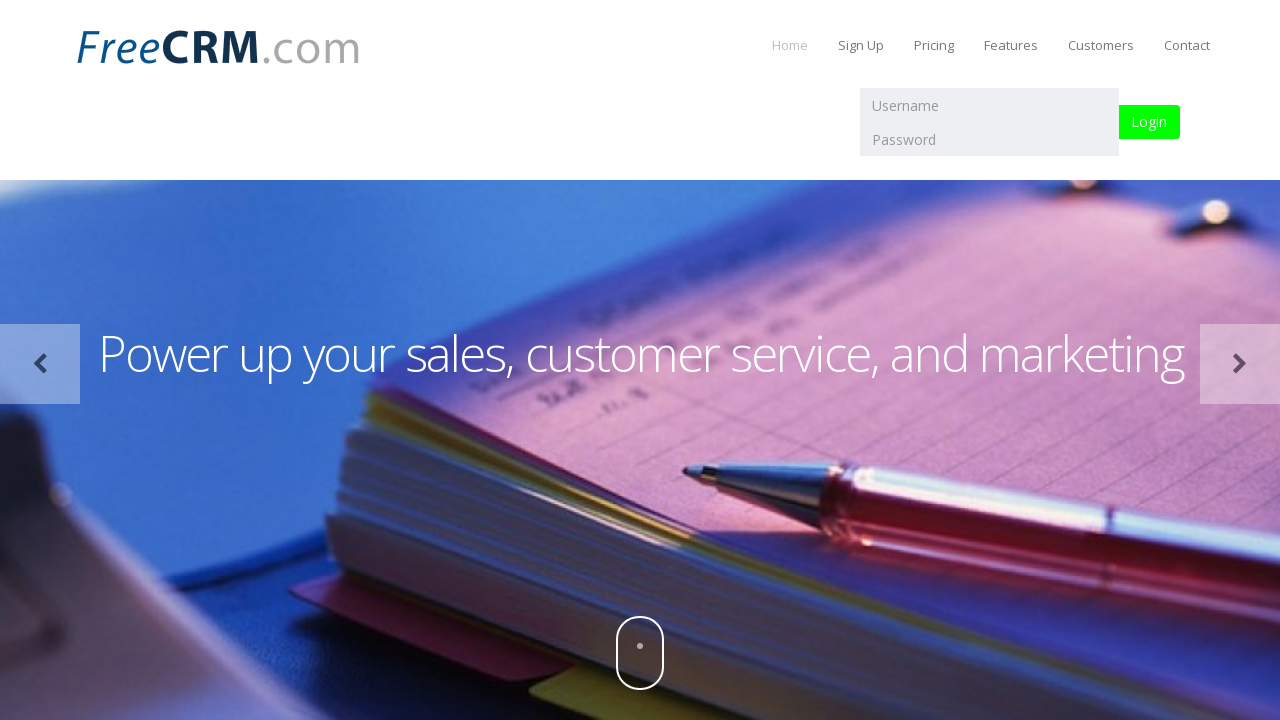

Restored Login button to original color (highlight cycle 2/10)
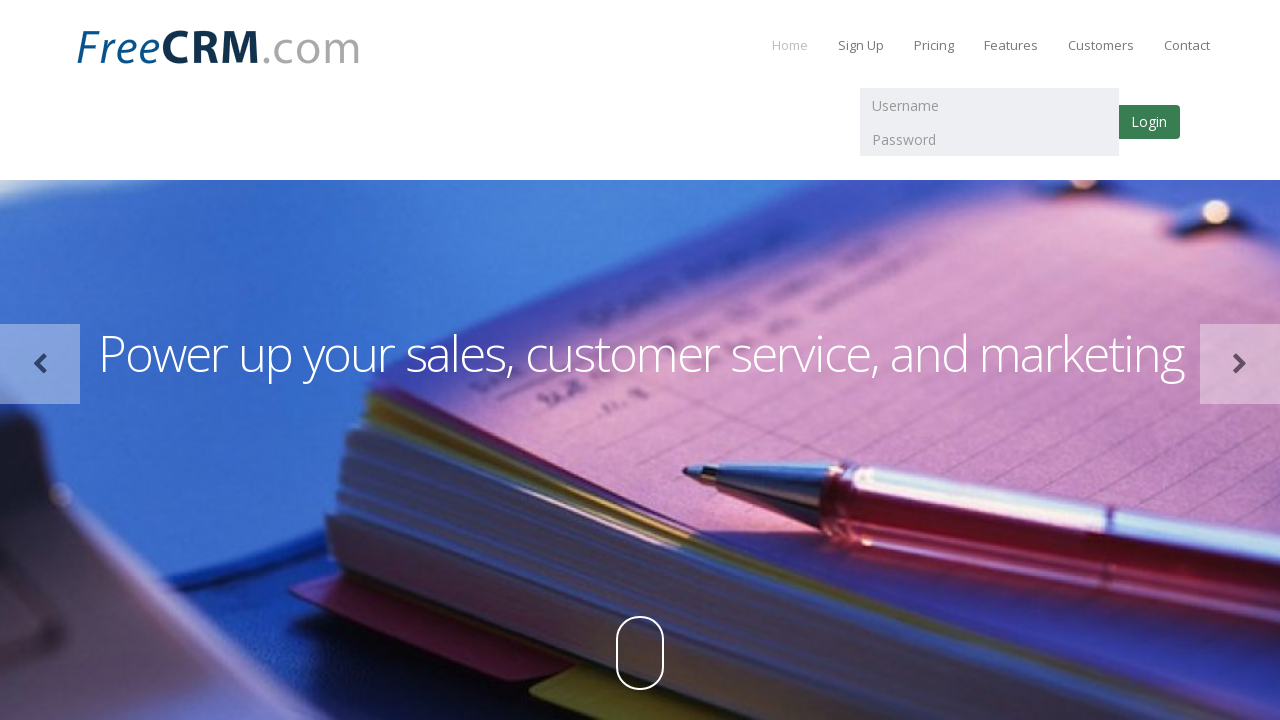

Waited 50ms during highlight cycle
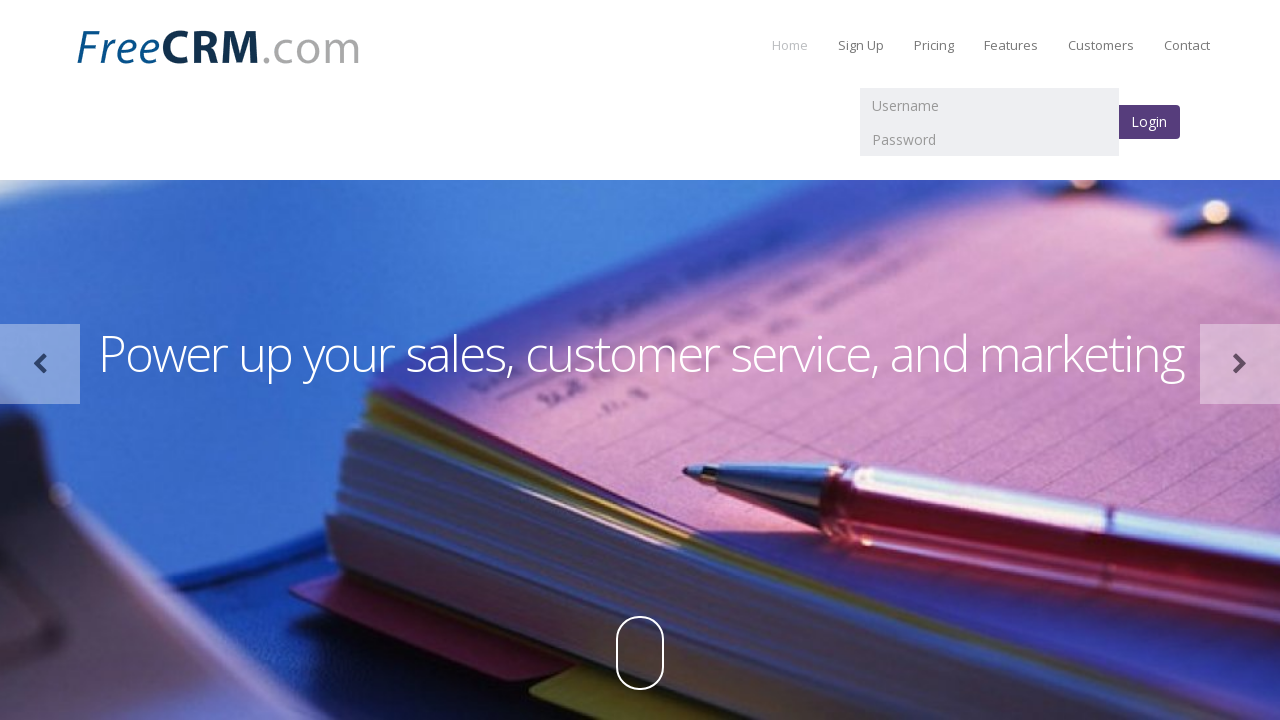

Changed Login button color to green (highlight cycle 3/10)
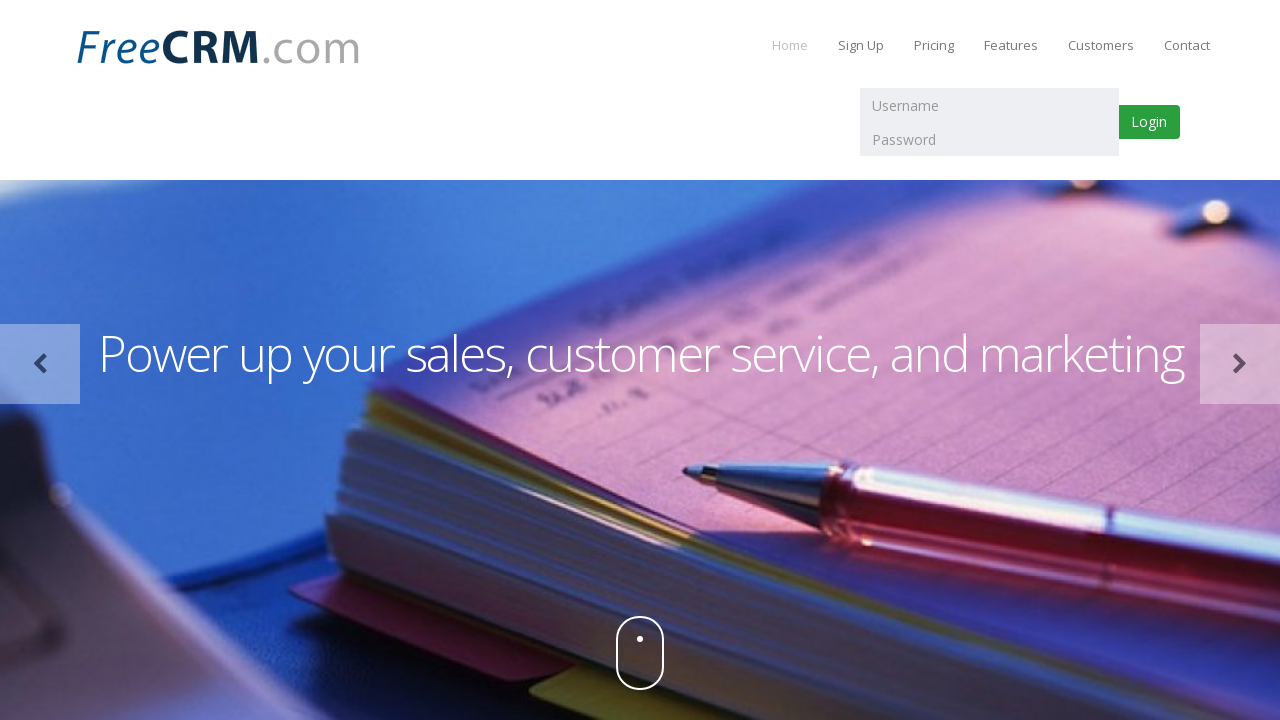

Waited 50ms during highlight cycle
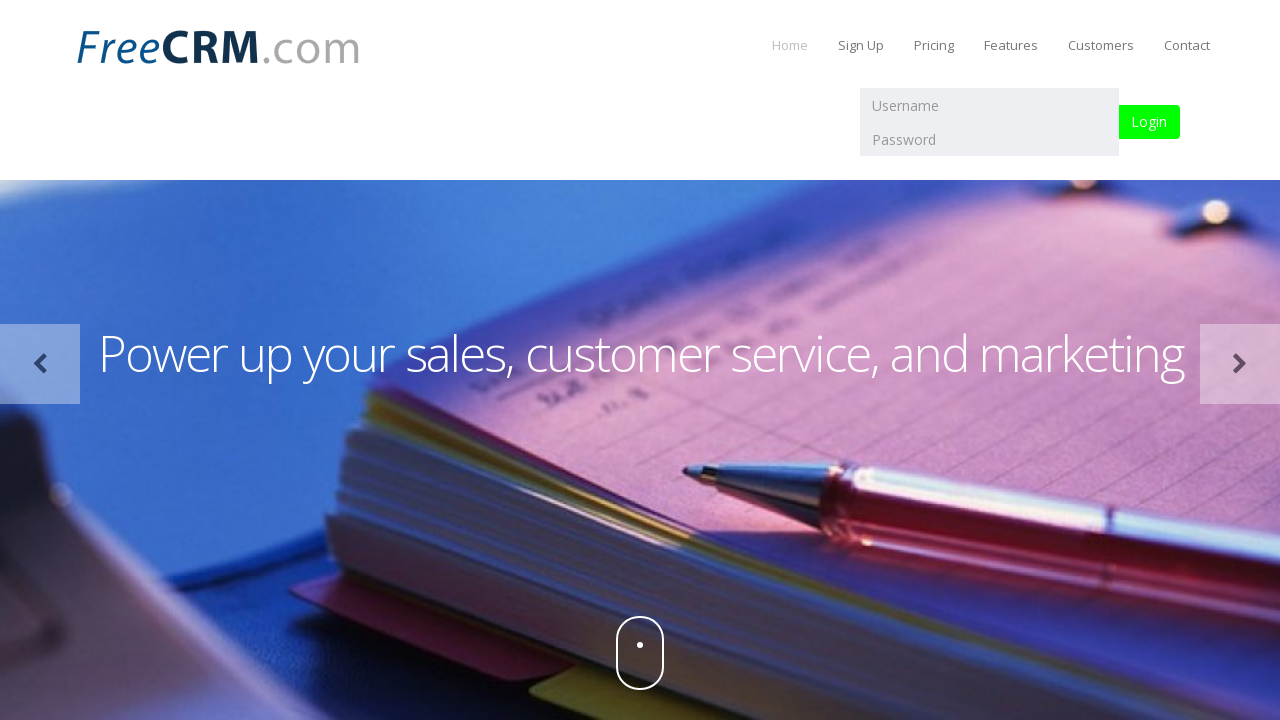

Restored Login button to original color (highlight cycle 3/10)
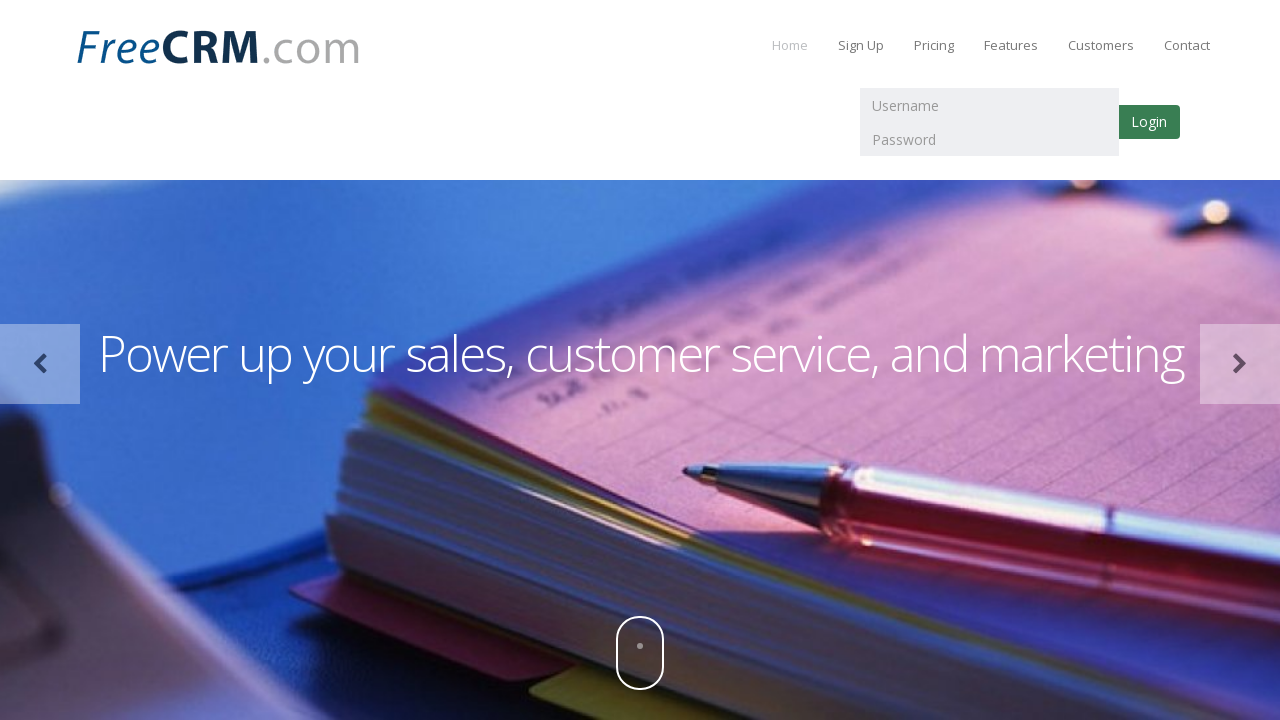

Waited 50ms during highlight cycle
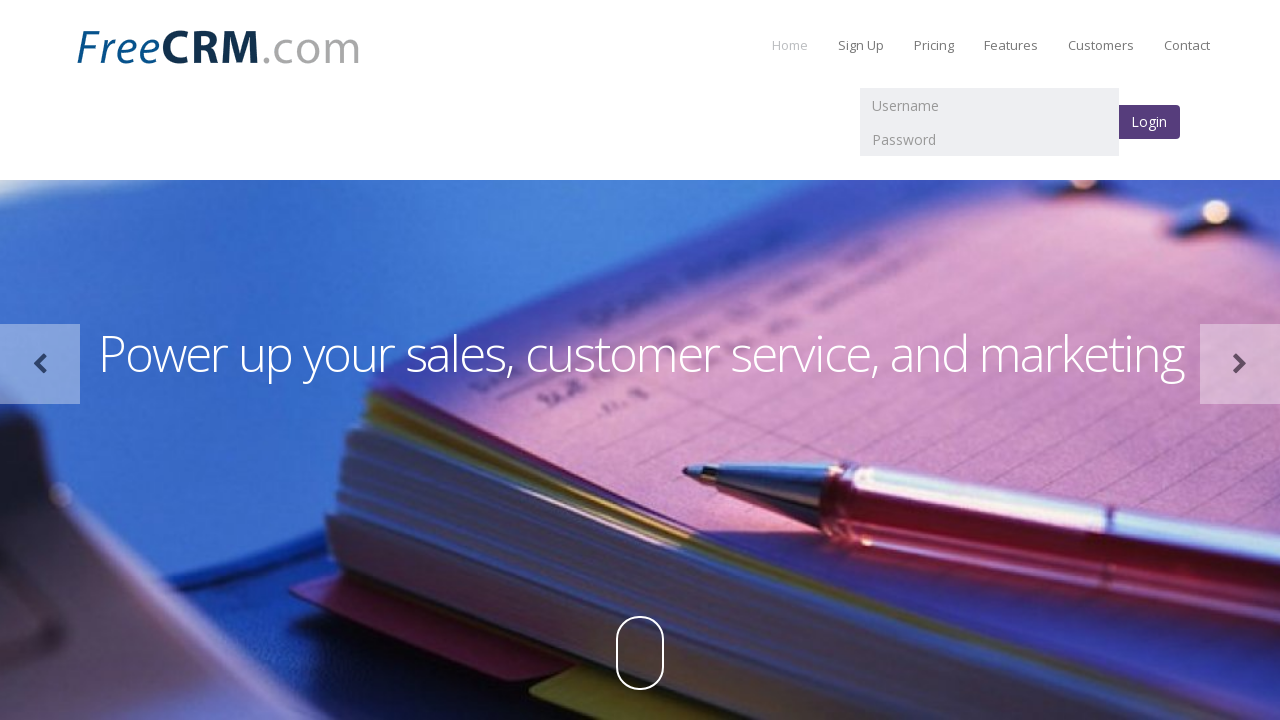

Changed Login button color to green (highlight cycle 4/10)
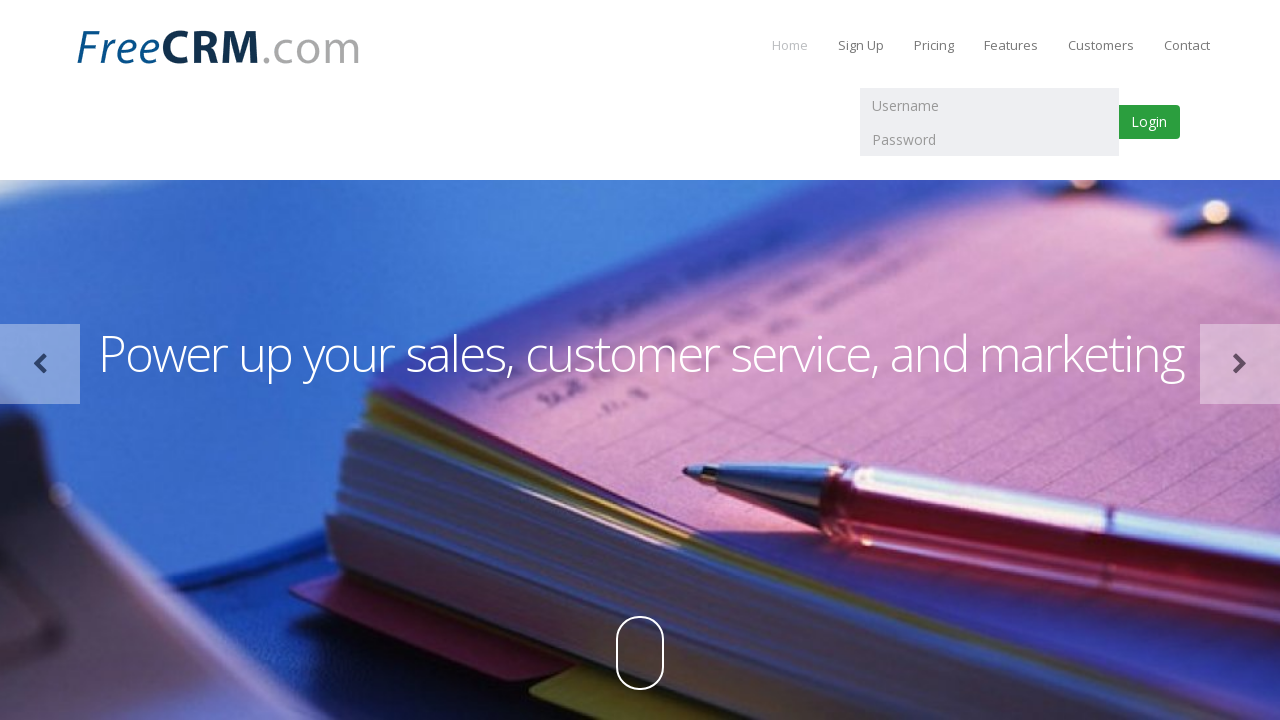

Waited 50ms during highlight cycle
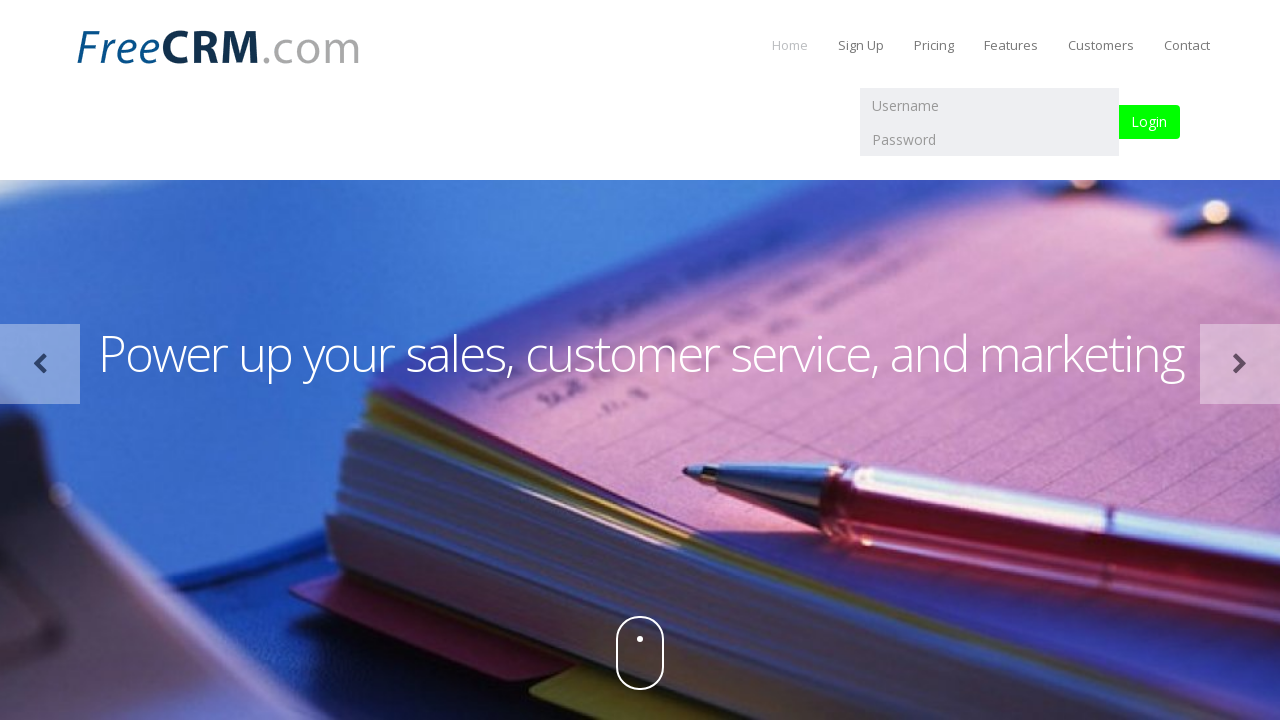

Restored Login button to original color (highlight cycle 4/10)
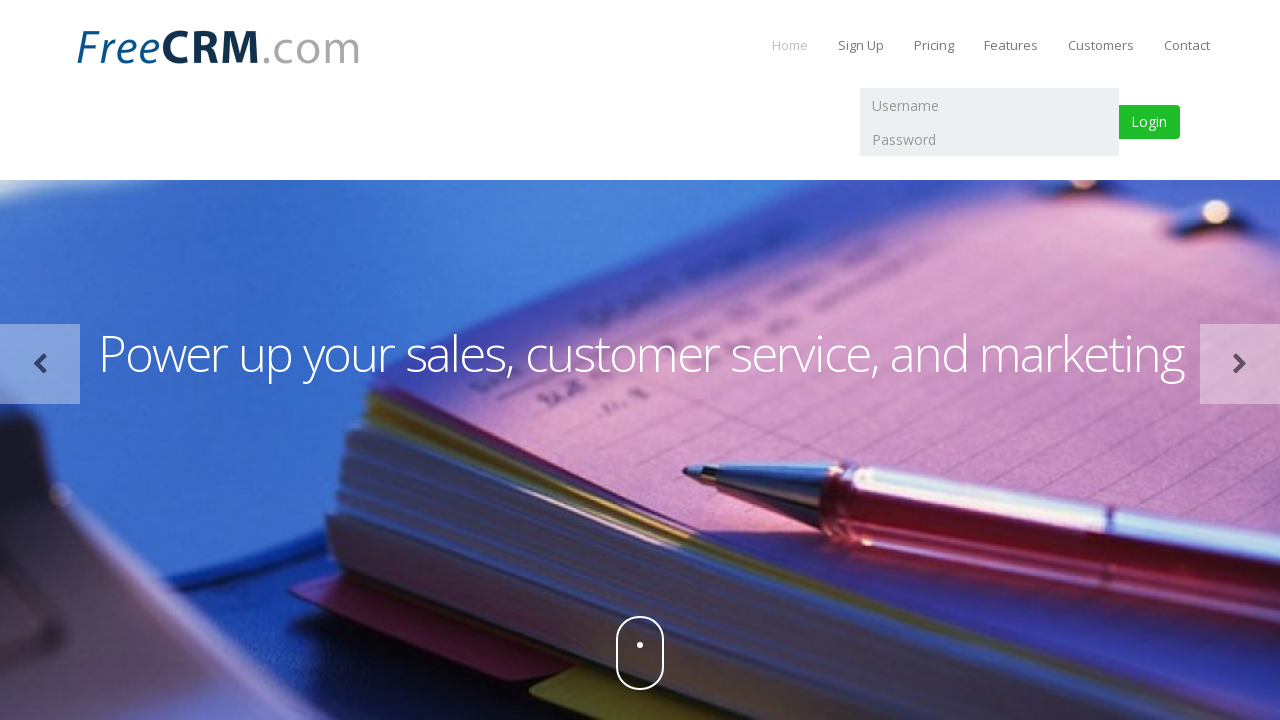

Waited 50ms during highlight cycle
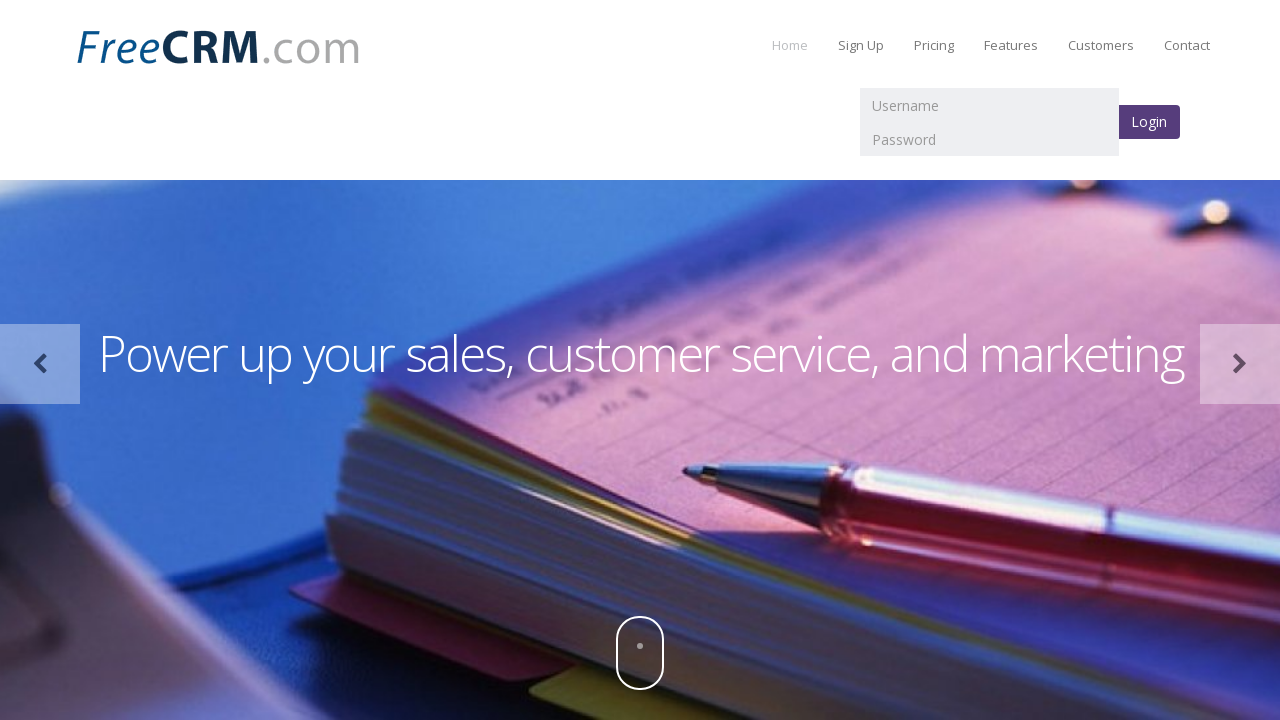

Changed Login button color to green (highlight cycle 5/10)
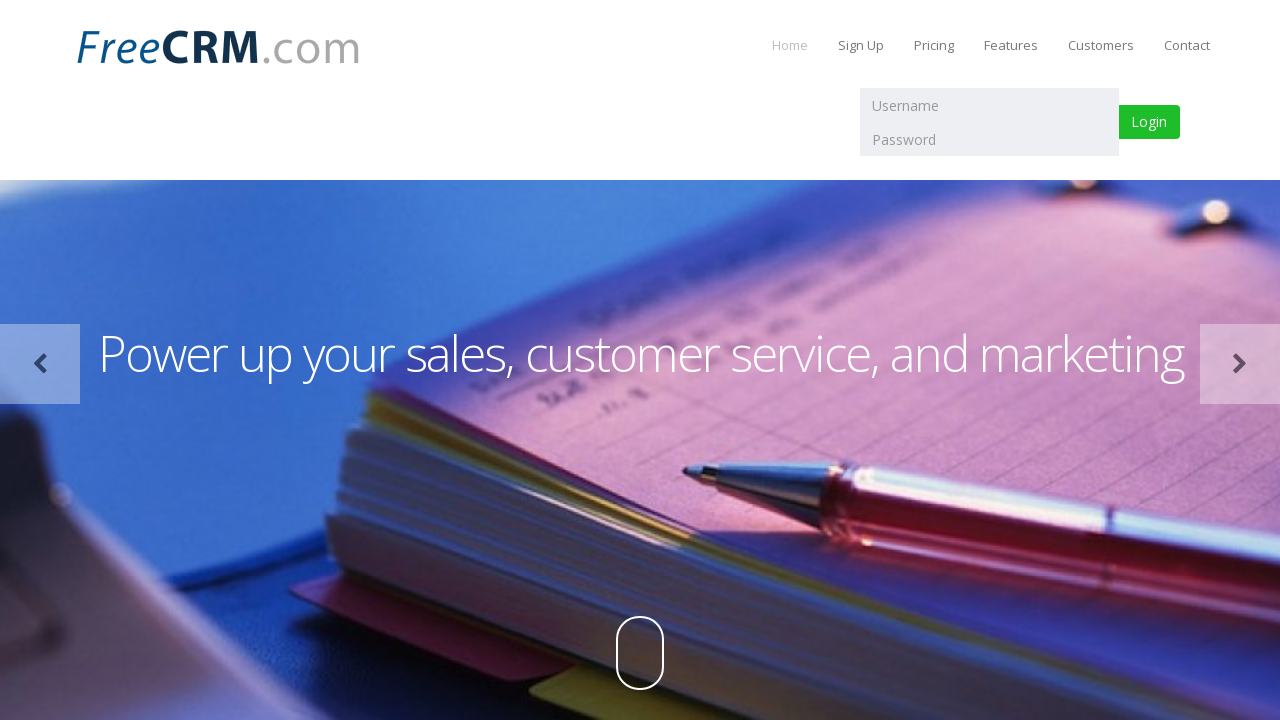

Waited 50ms during highlight cycle
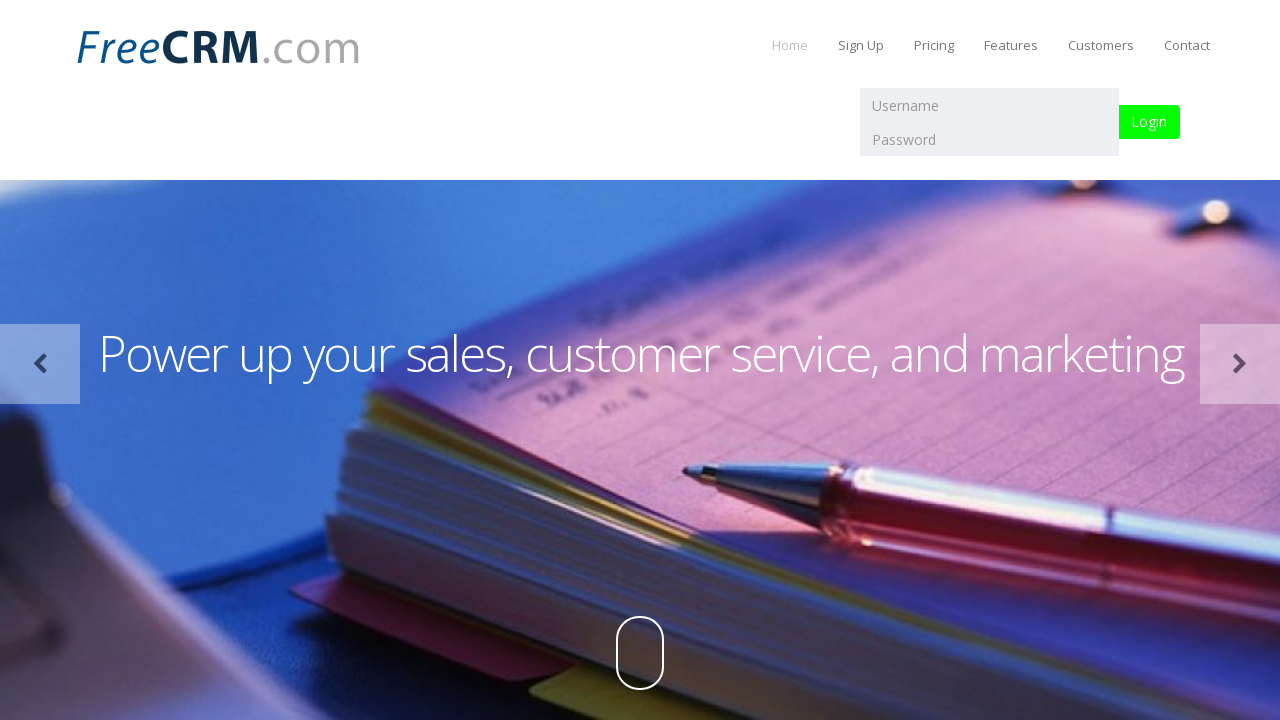

Restored Login button to original color (highlight cycle 5/10)
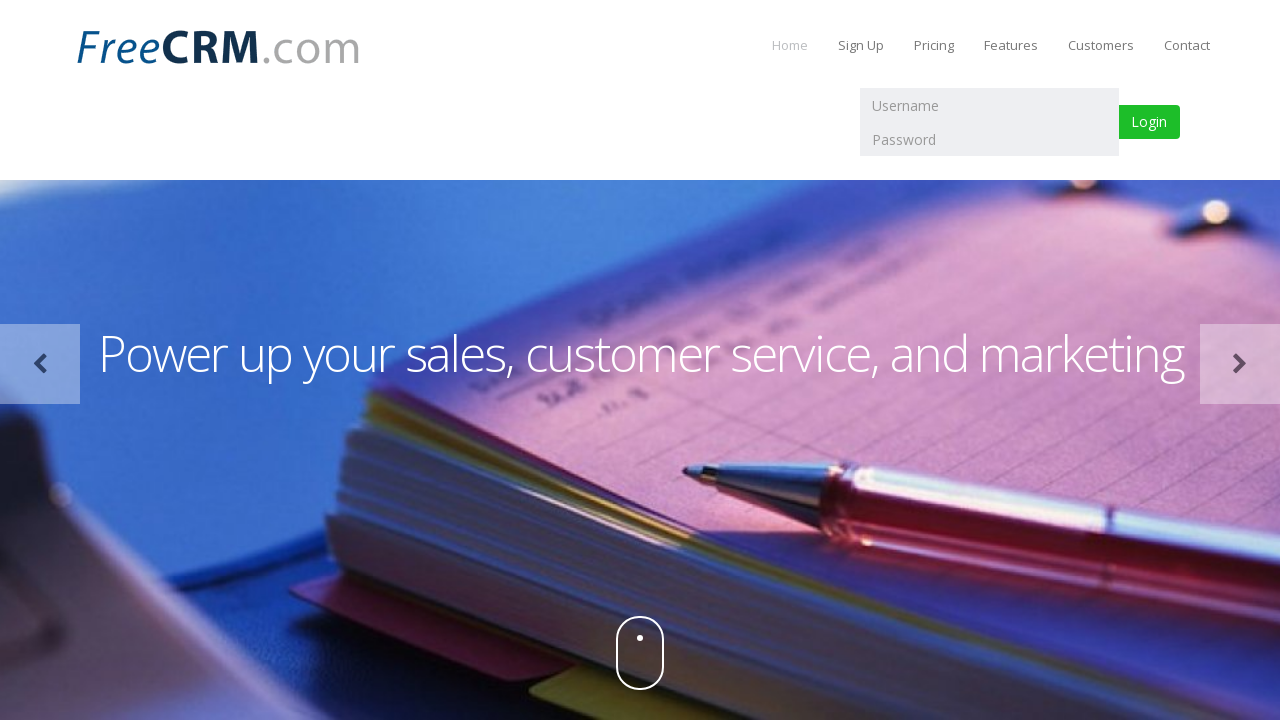

Waited 50ms during highlight cycle
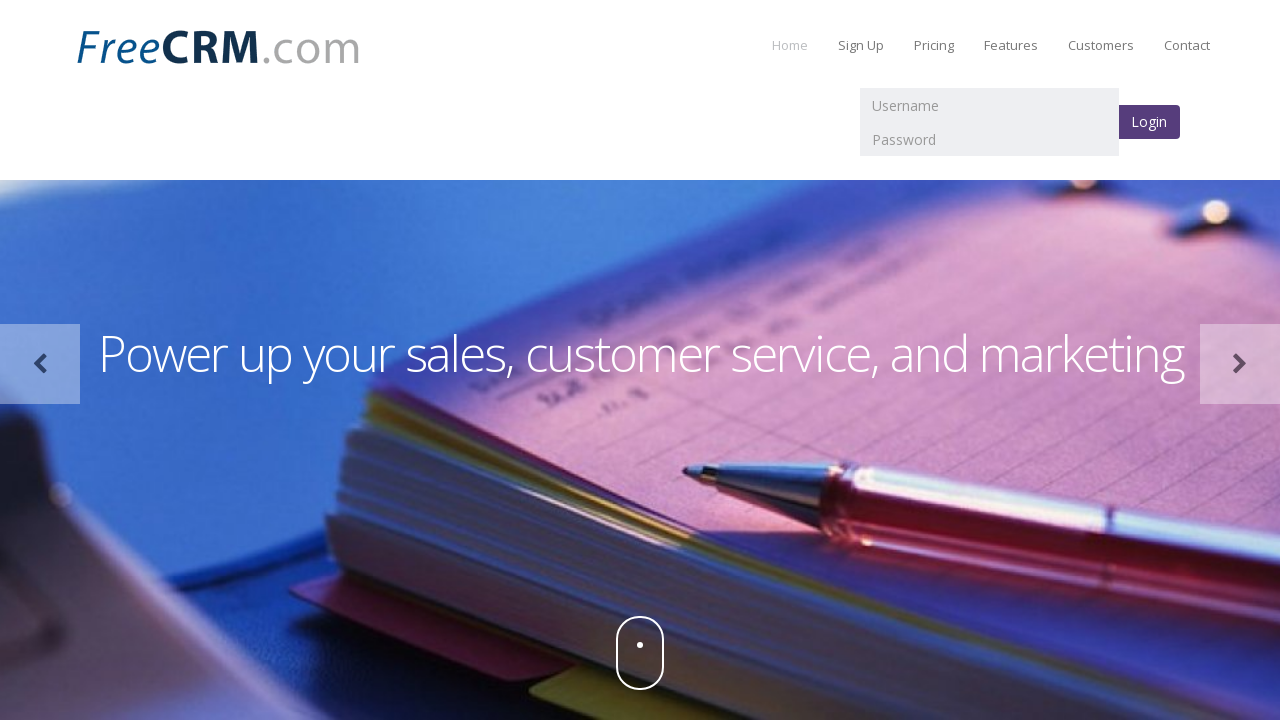

Changed Login button color to green (highlight cycle 6/10)
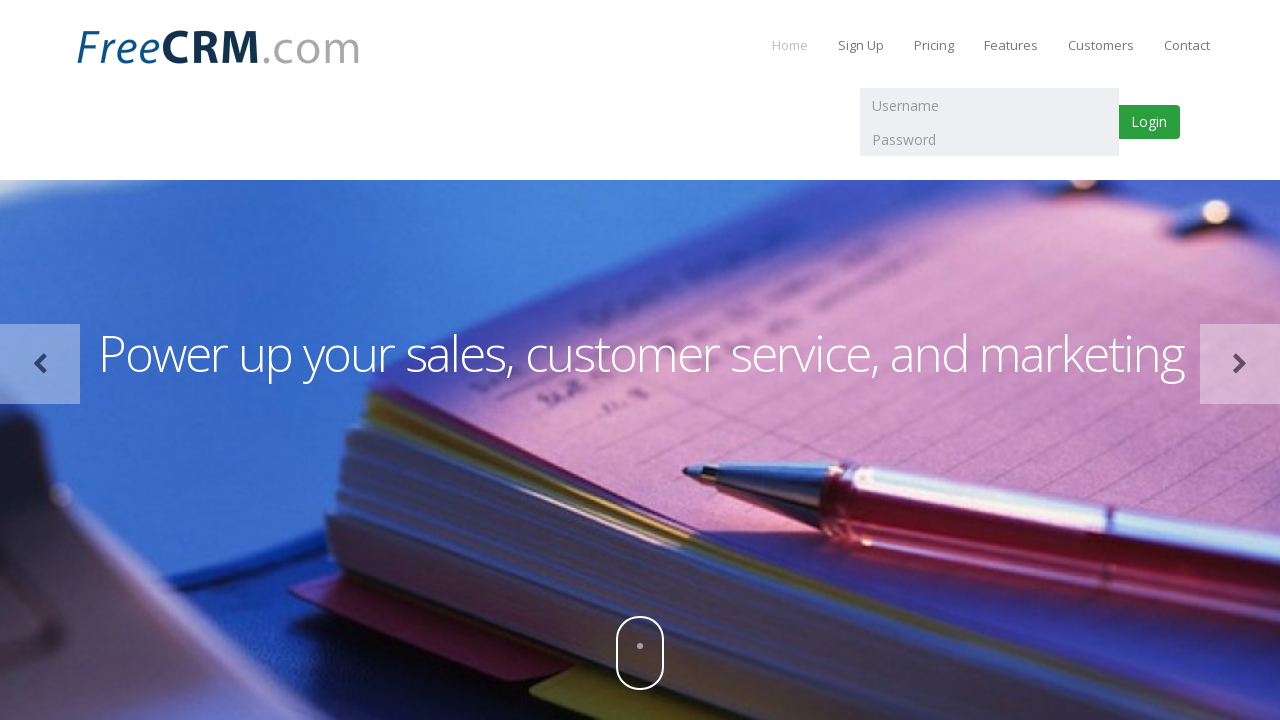

Waited 50ms during highlight cycle
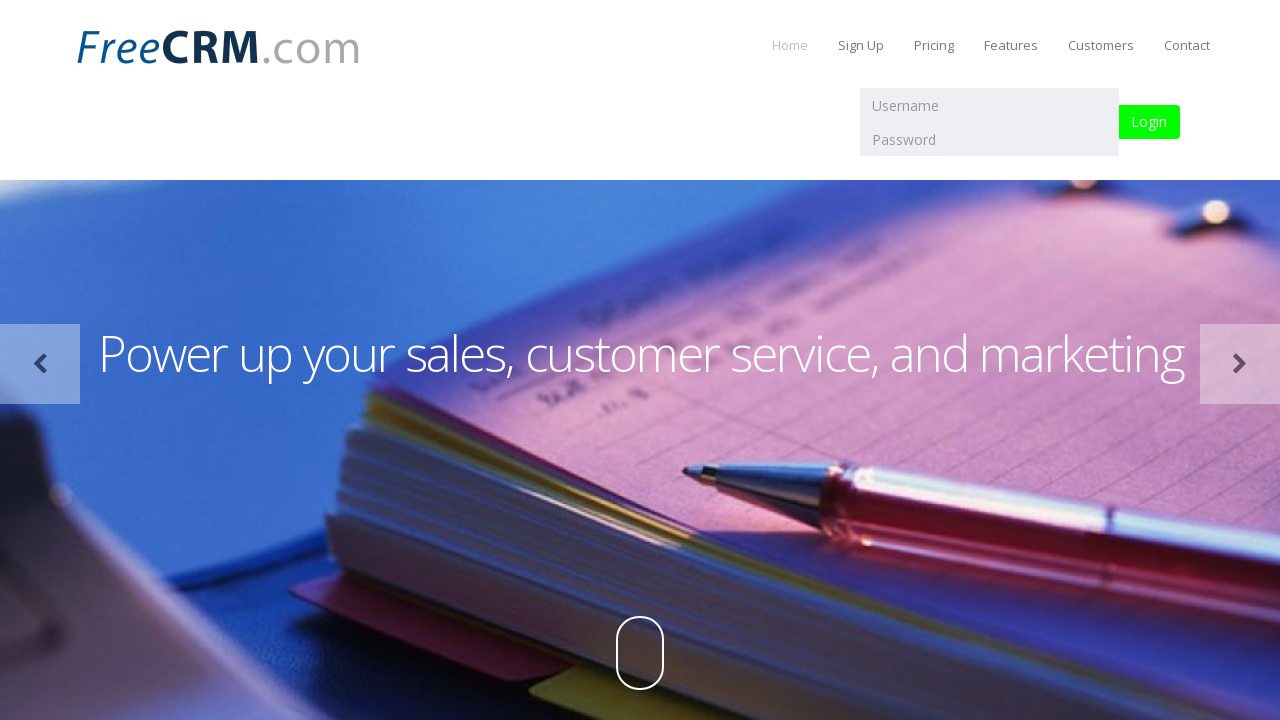

Restored Login button to original color (highlight cycle 6/10)
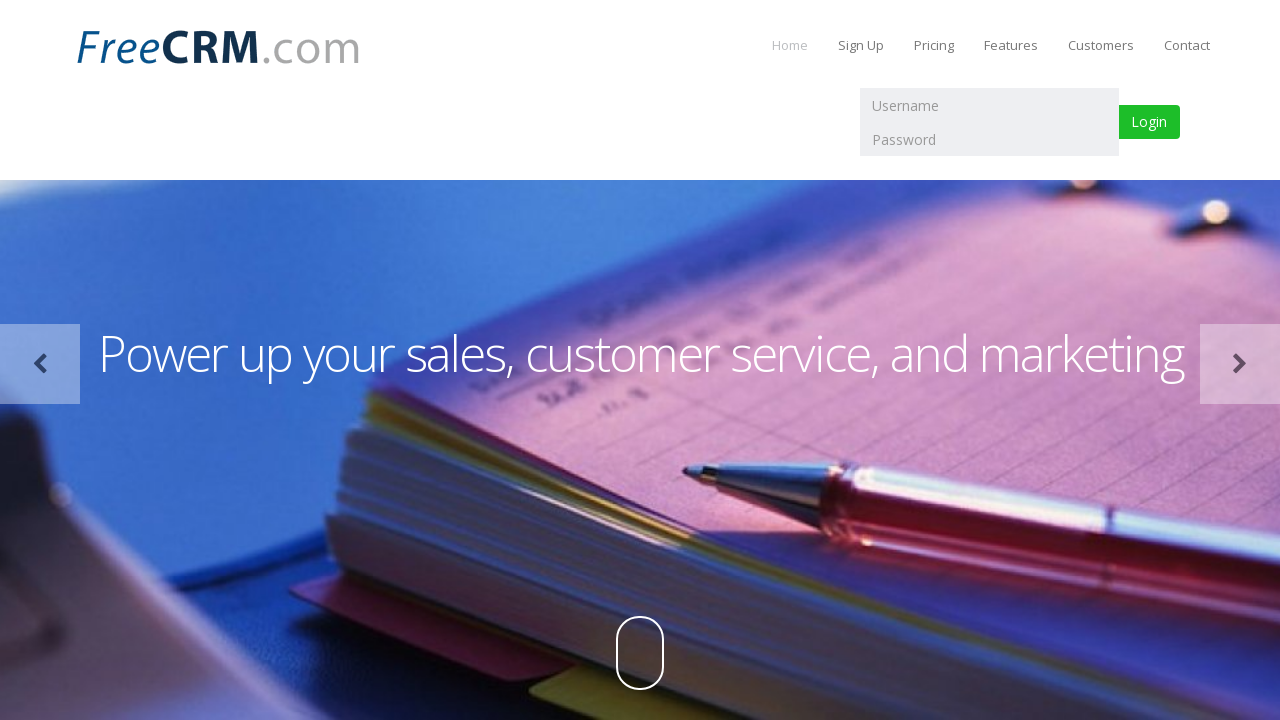

Waited 50ms during highlight cycle
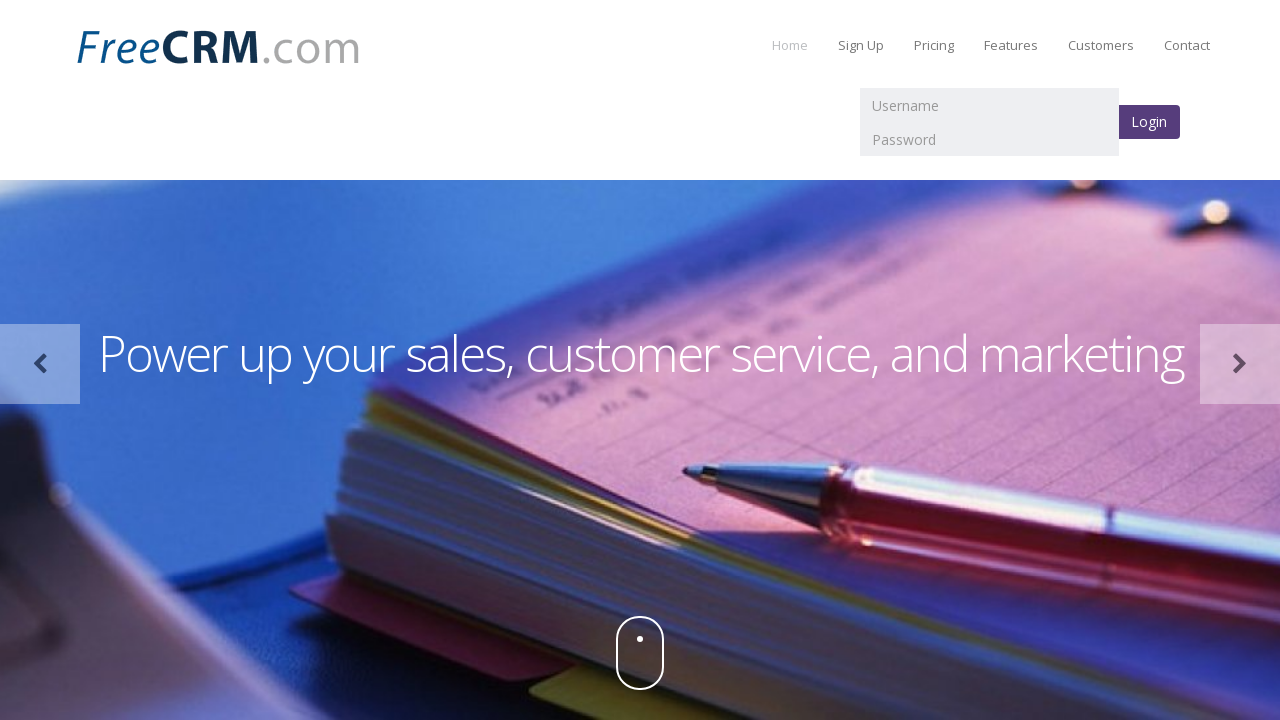

Changed Login button color to green (highlight cycle 7/10)
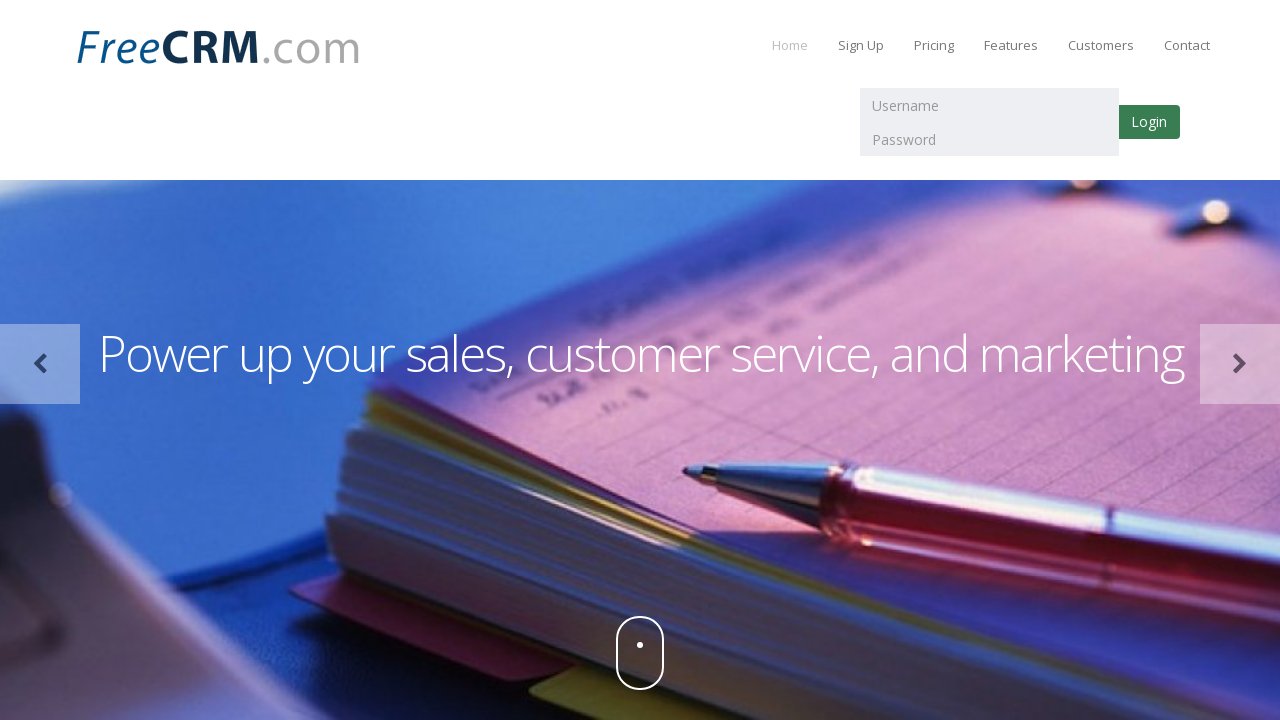

Waited 50ms during highlight cycle
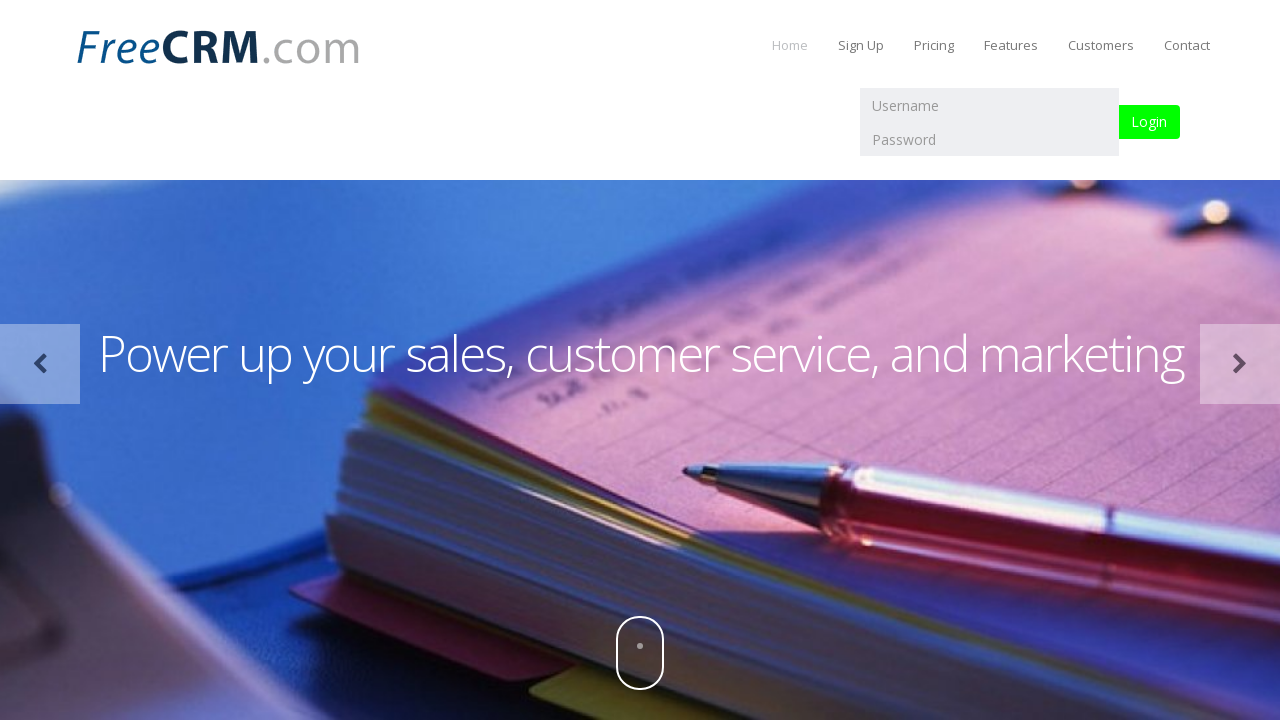

Restored Login button to original color (highlight cycle 7/10)
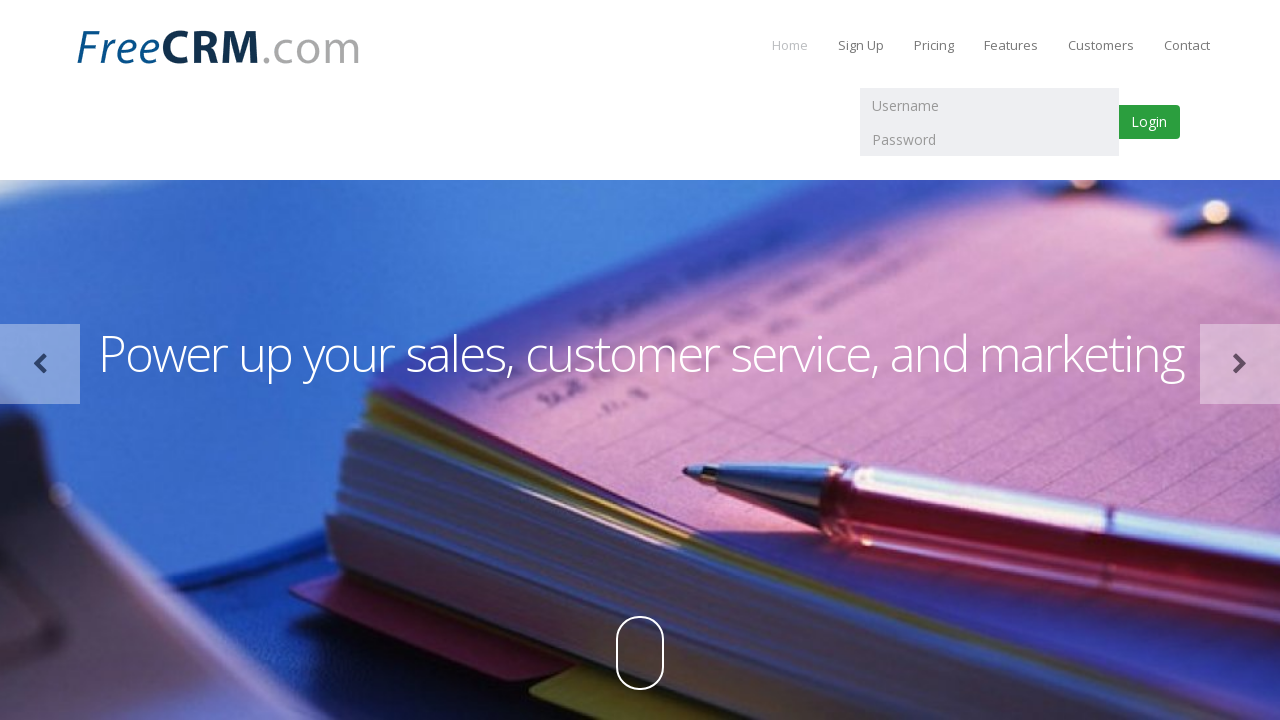

Waited 50ms during highlight cycle
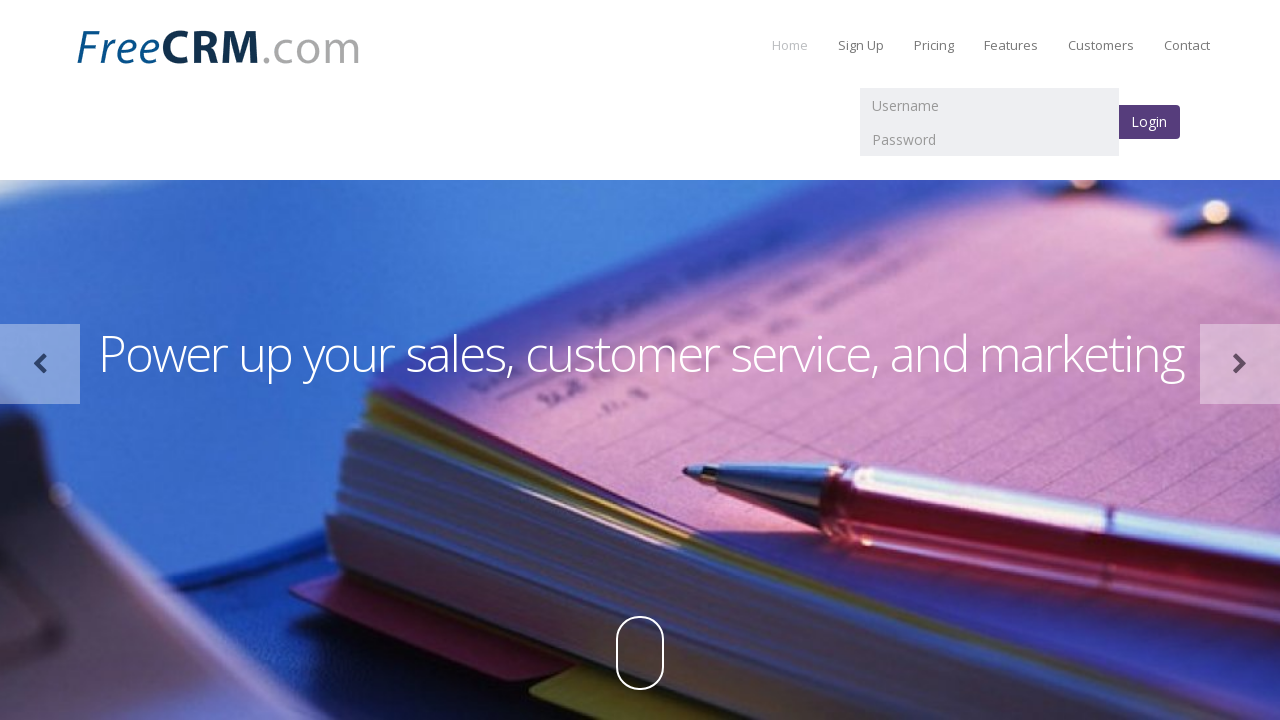

Changed Login button color to green (highlight cycle 8/10)
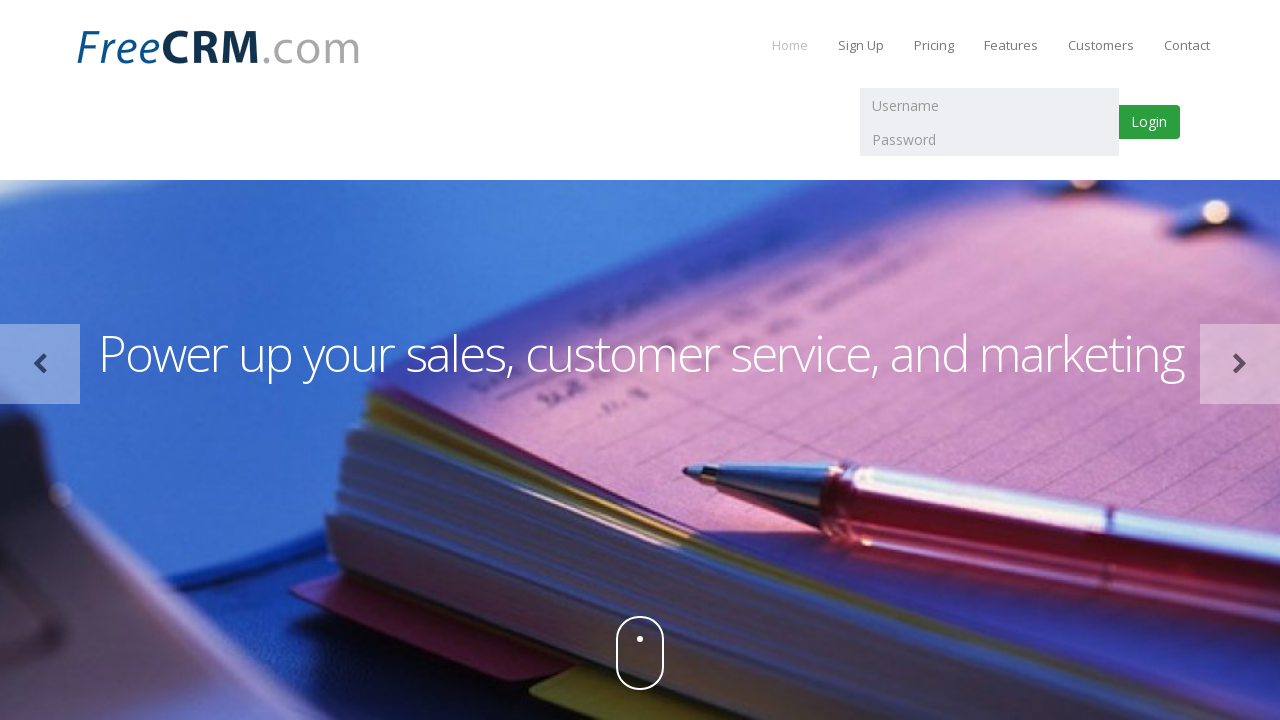

Waited 50ms during highlight cycle
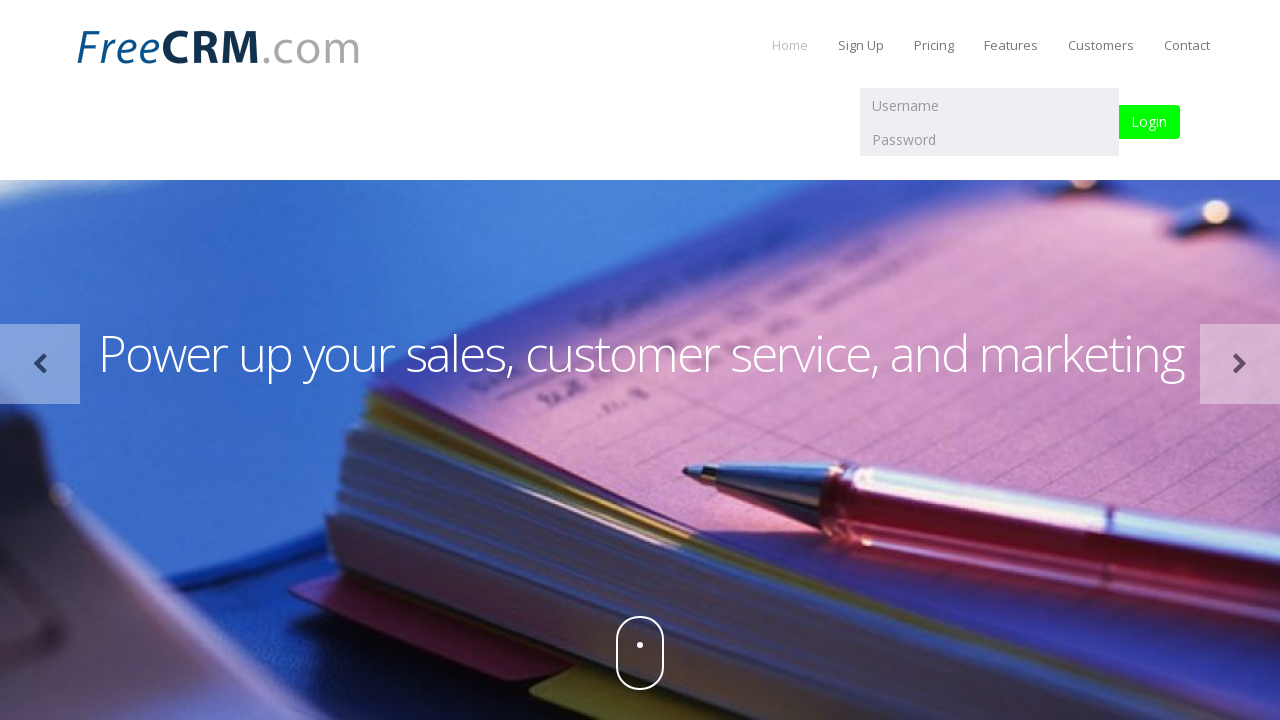

Restored Login button to original color (highlight cycle 8/10)
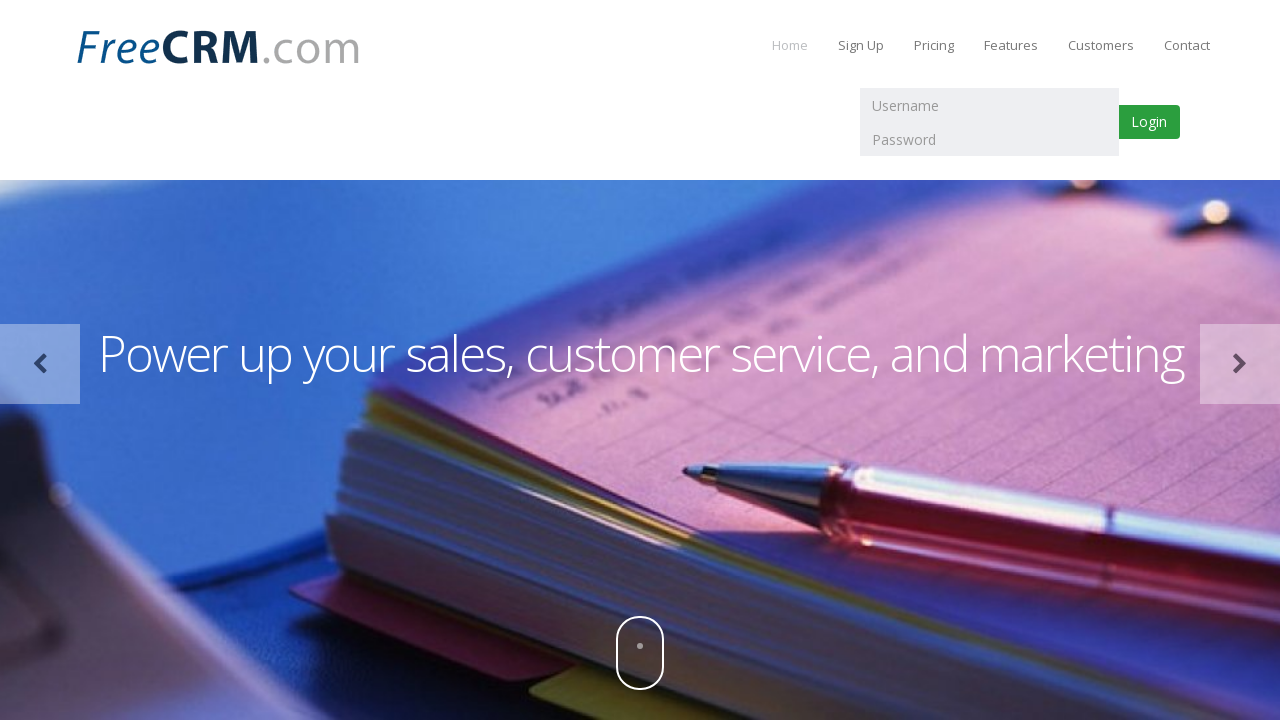

Waited 50ms during highlight cycle
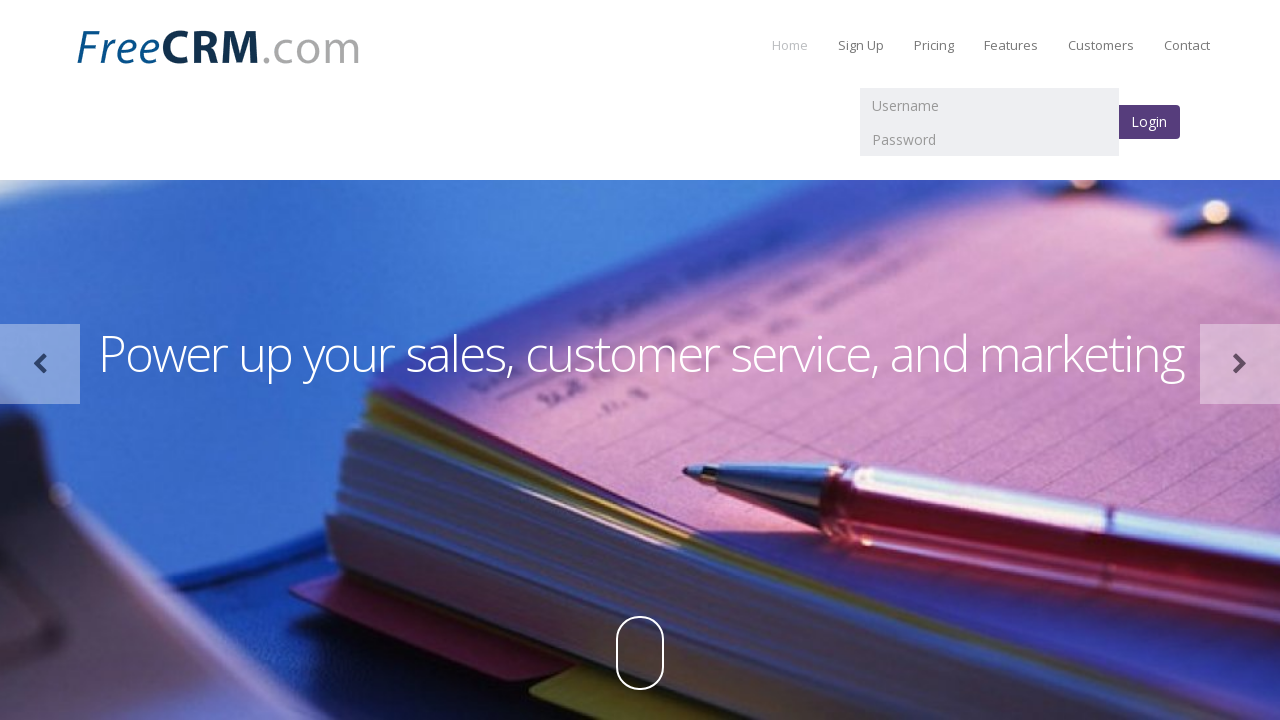

Changed Login button color to green (highlight cycle 9/10)
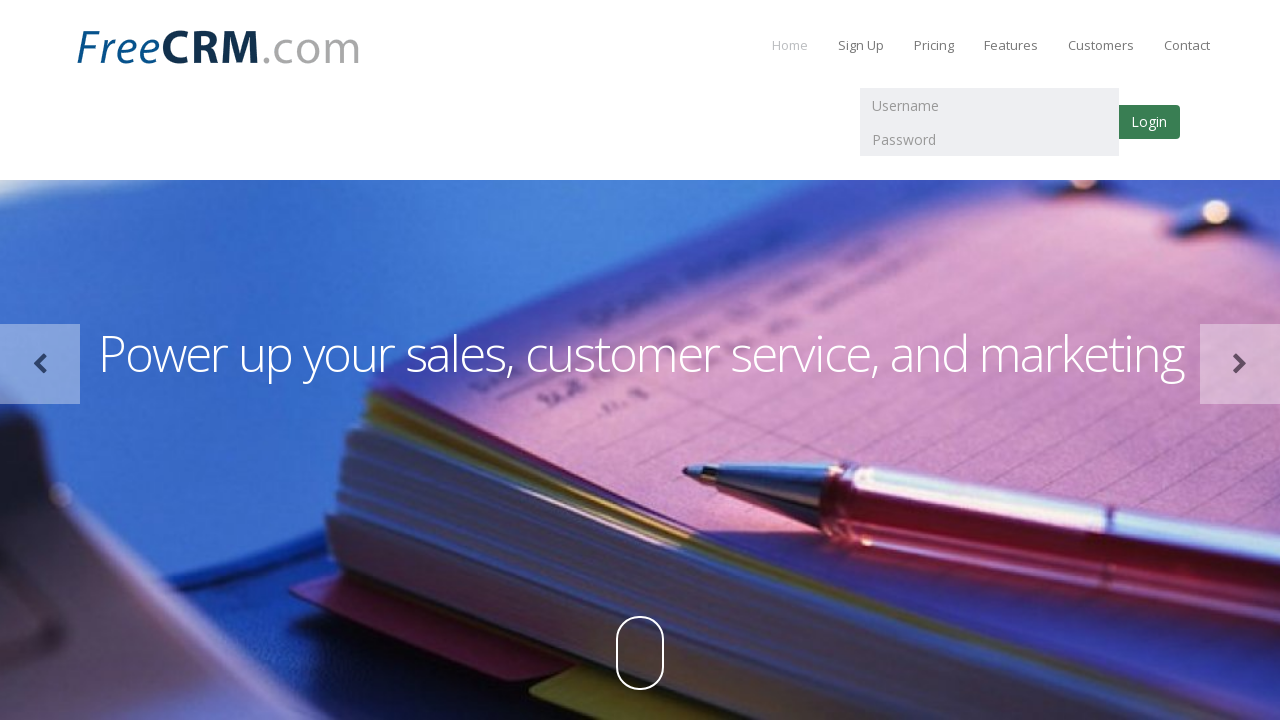

Waited 50ms during highlight cycle
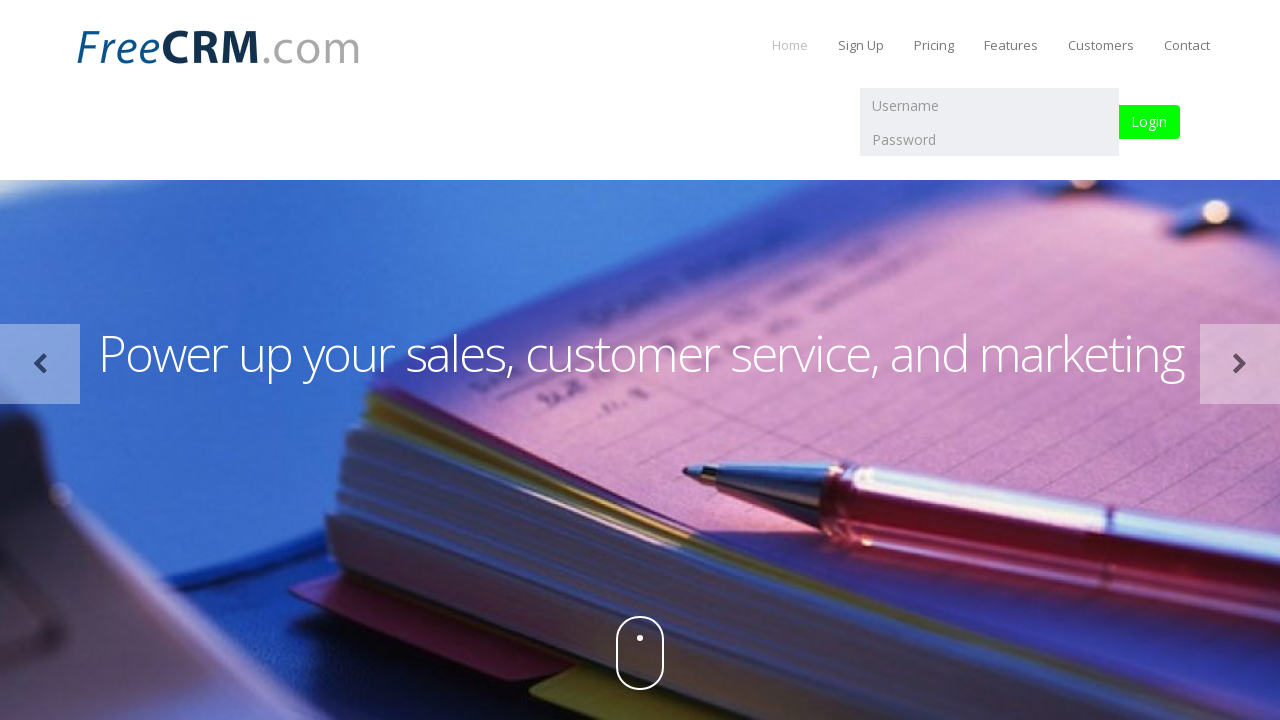

Restored Login button to original color (highlight cycle 9/10)
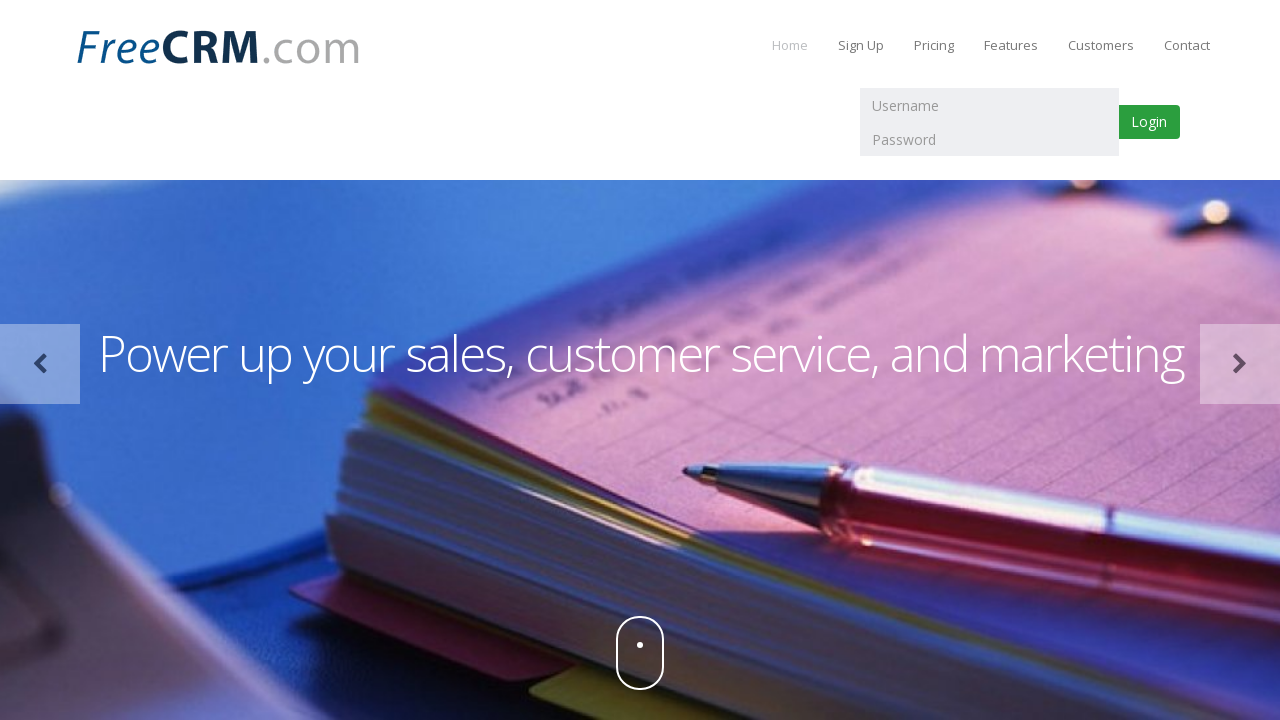

Waited 50ms during highlight cycle
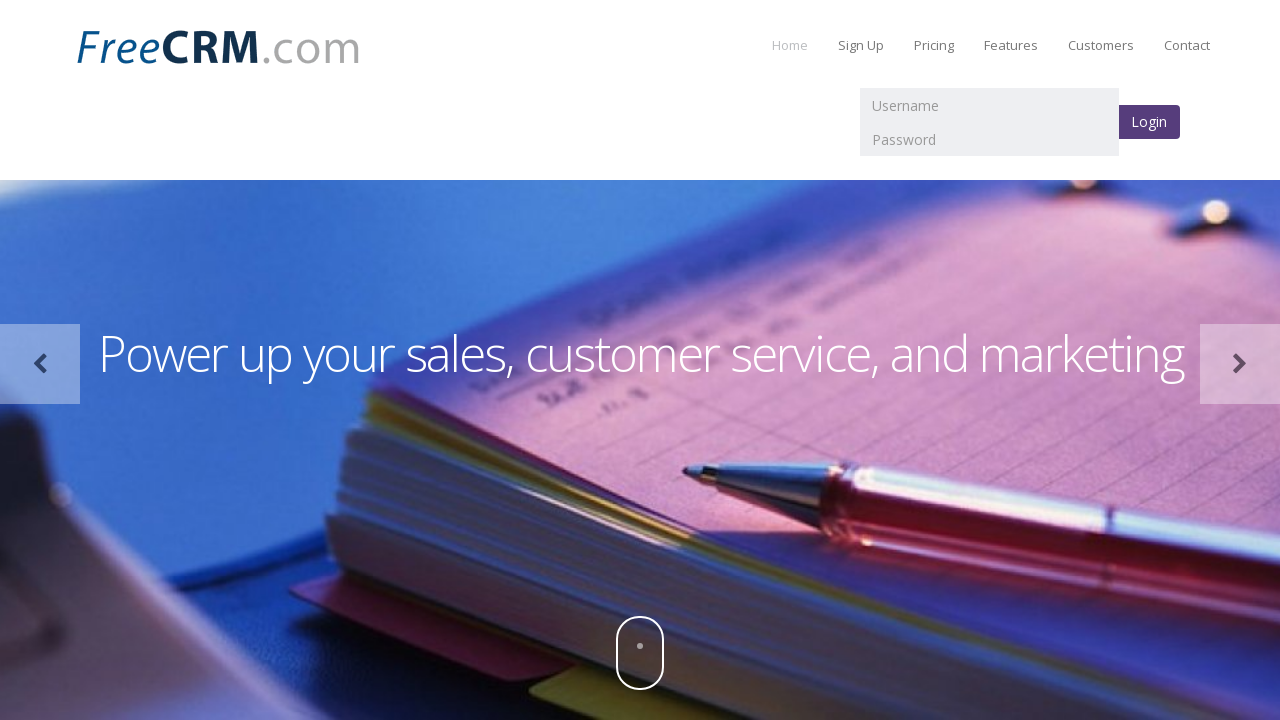

Changed Login button color to green (highlight cycle 10/10)
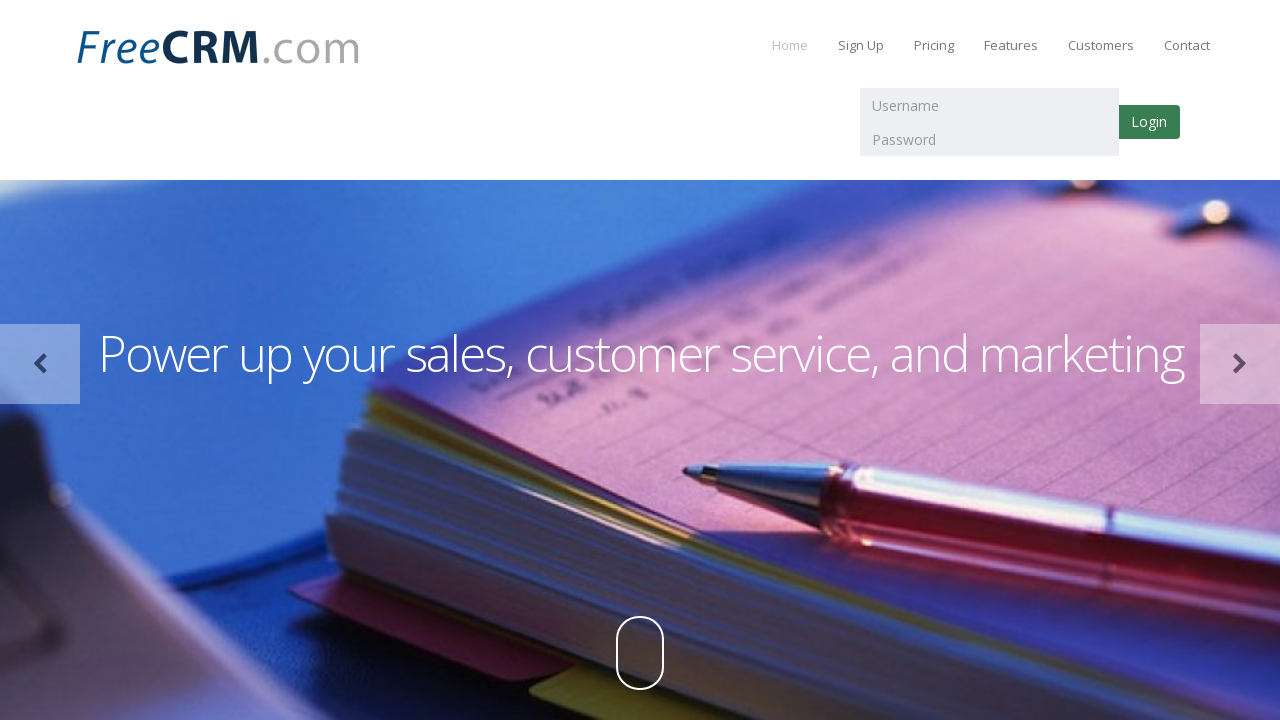

Waited 50ms during highlight cycle
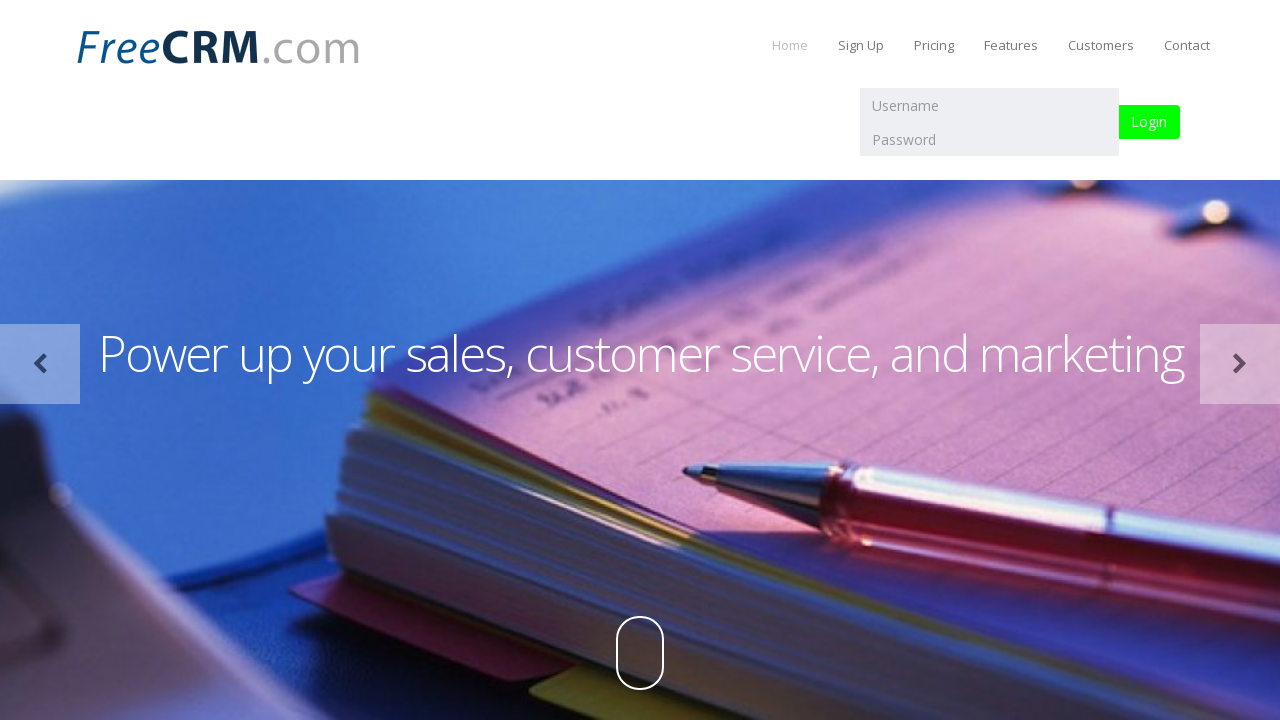

Restored Login button to original color (highlight cycle 10/10)
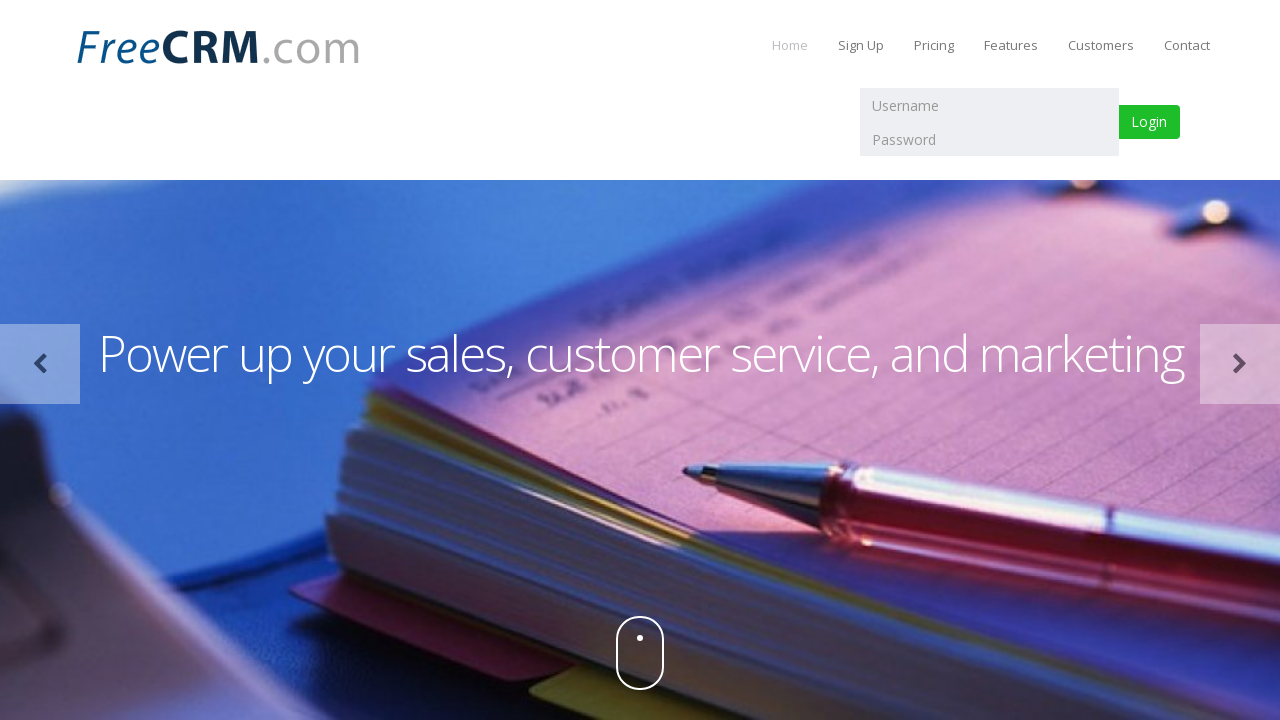

Waited 50ms during highlight cycle
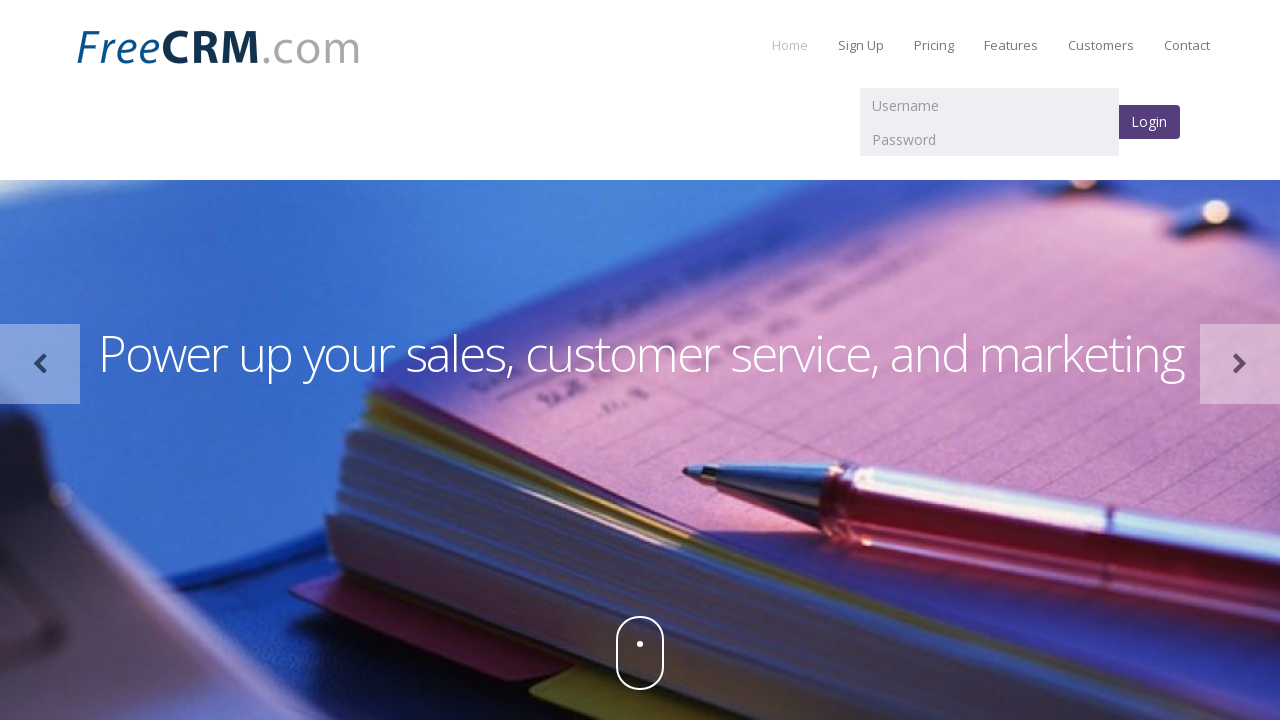

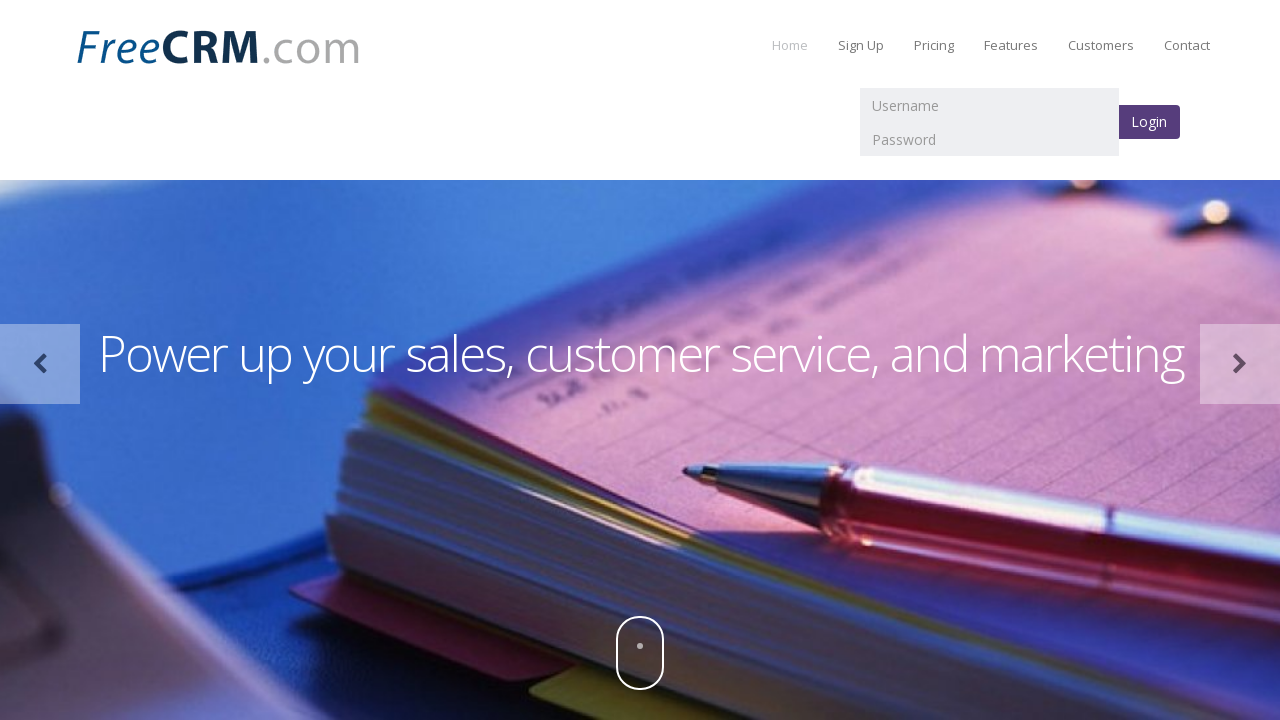